Automatically plays the 2048 game by repeatedly sending arrow key combinations (up, right, down, left) in a loop

Starting URL: https://gabrielecirulli.github.io/2048/

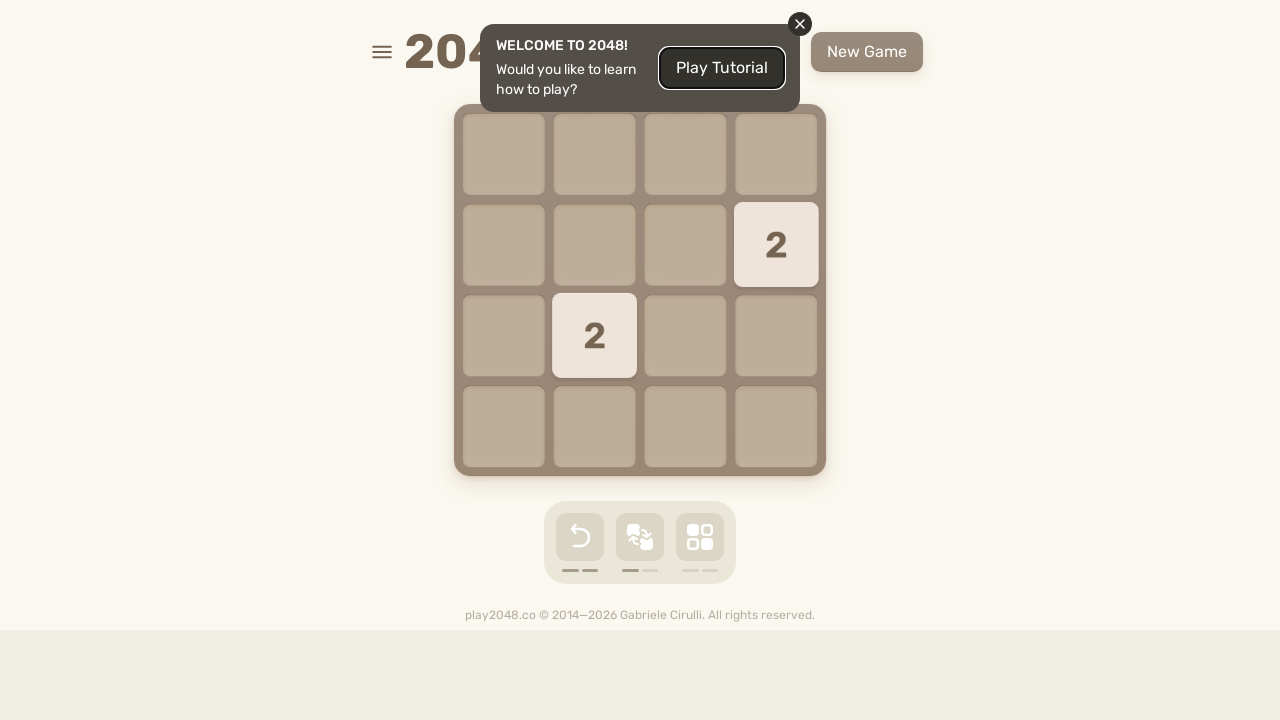

Navigated to 2048 game
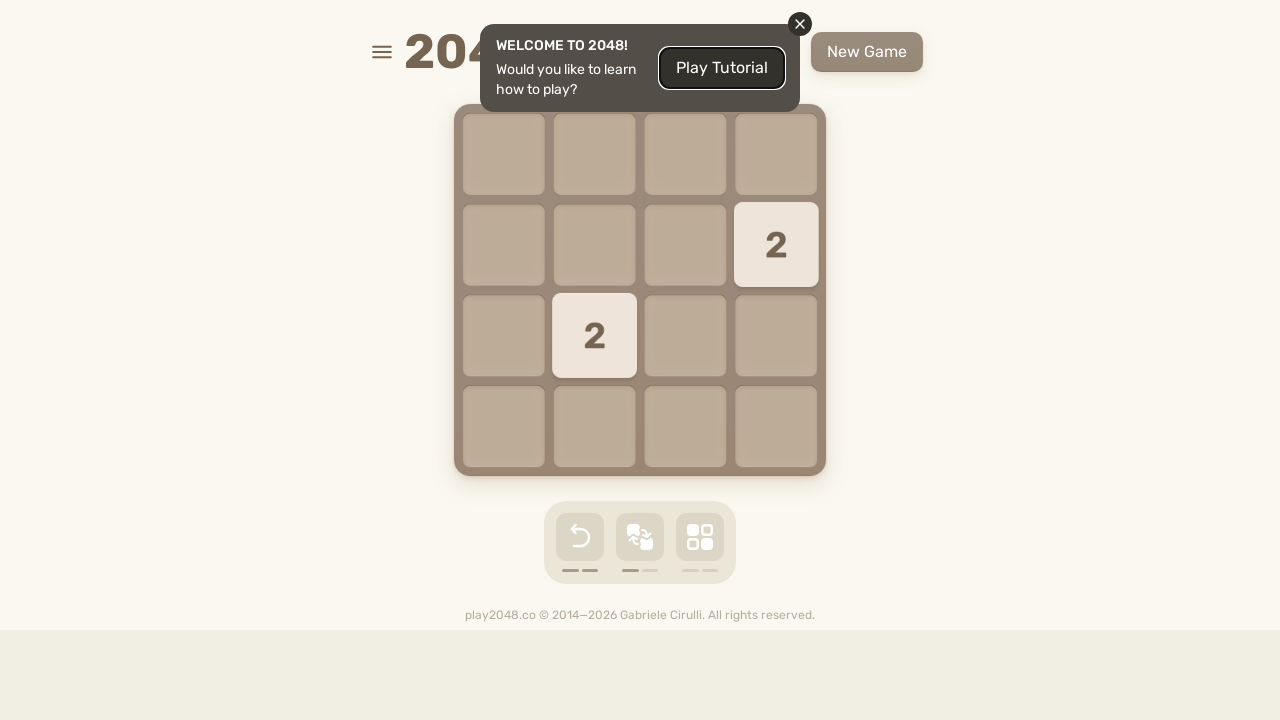

Located html element for keyboard input
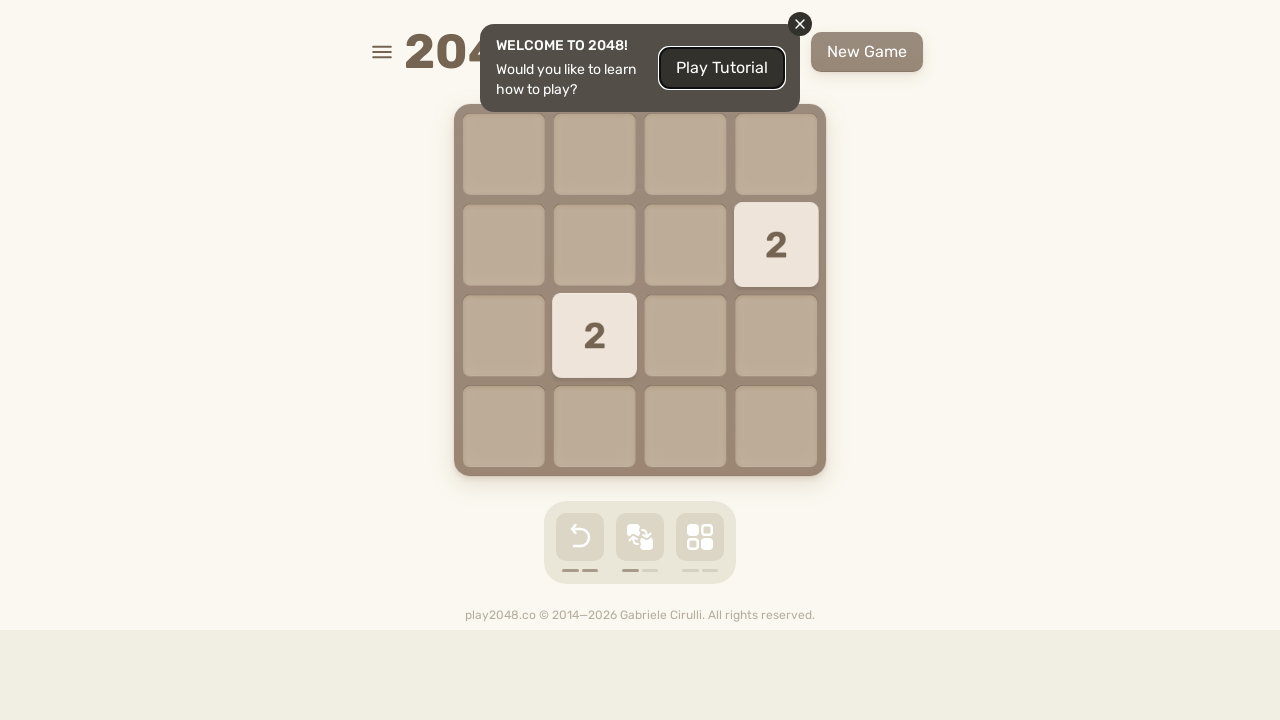

Pressed ArrowUp key on html
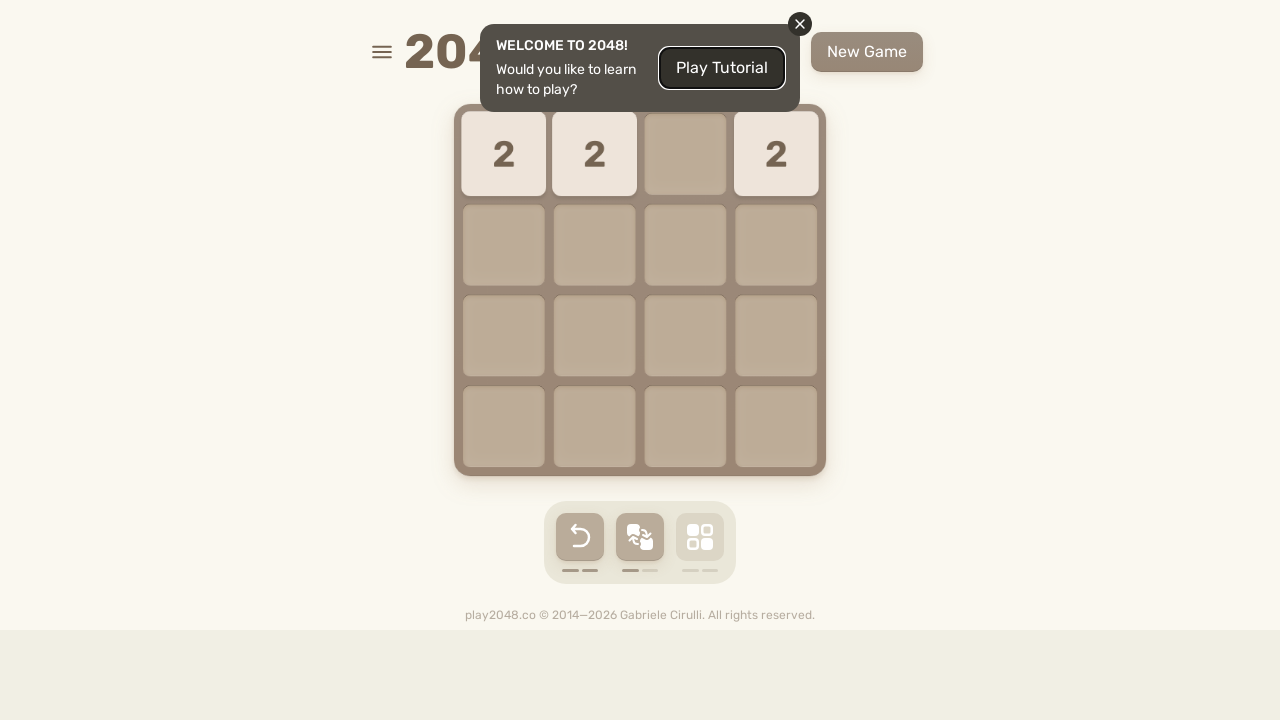

Pressed ArrowRight key on html
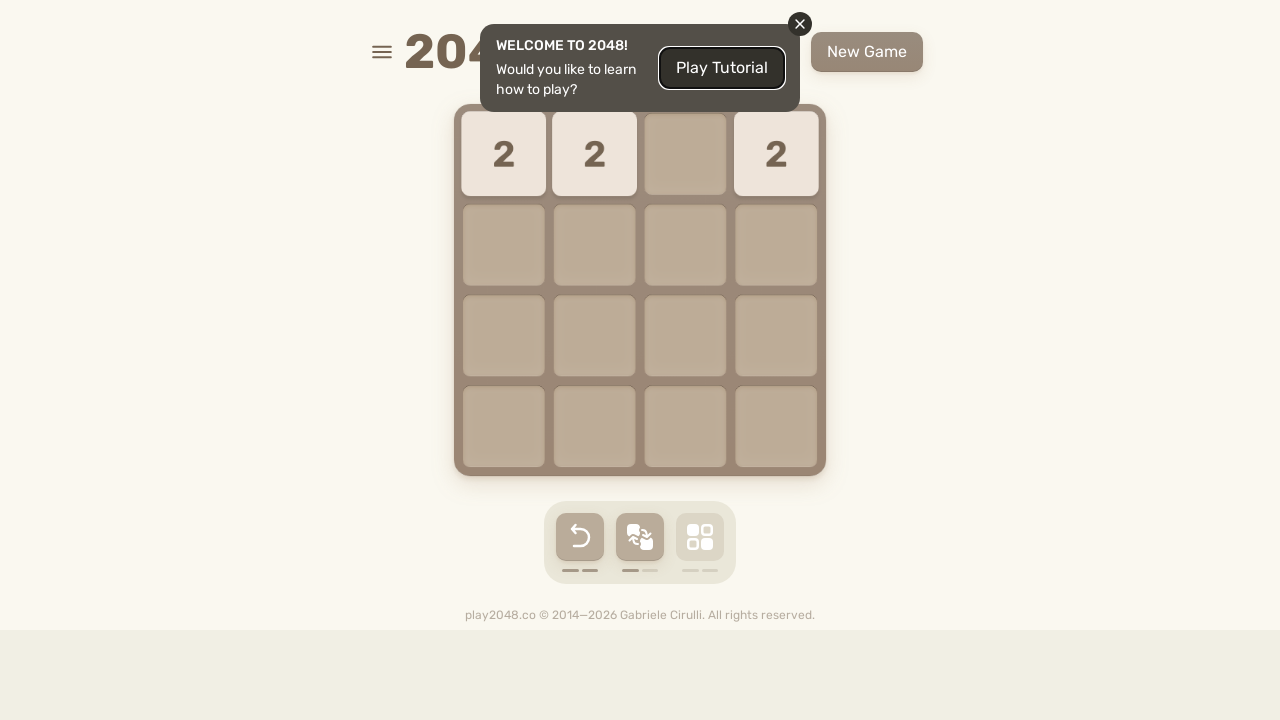

Pressed ArrowDown key on html
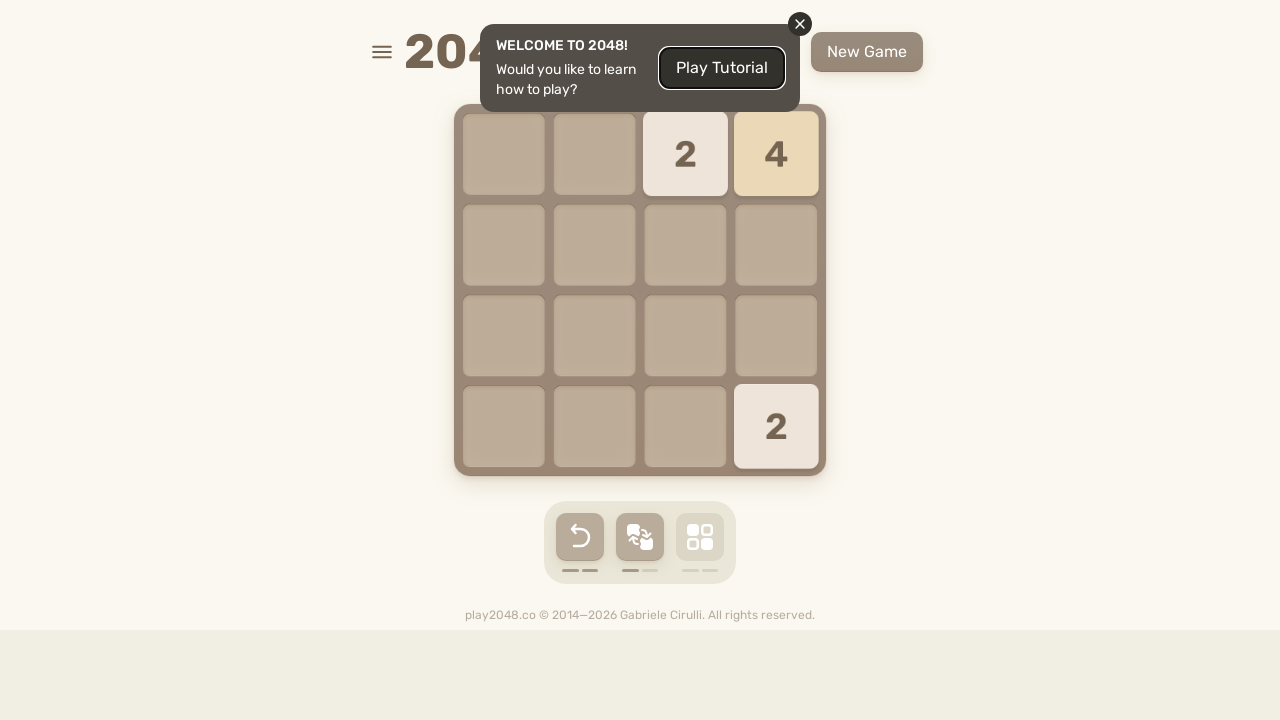

Pressed ArrowLeft key on html
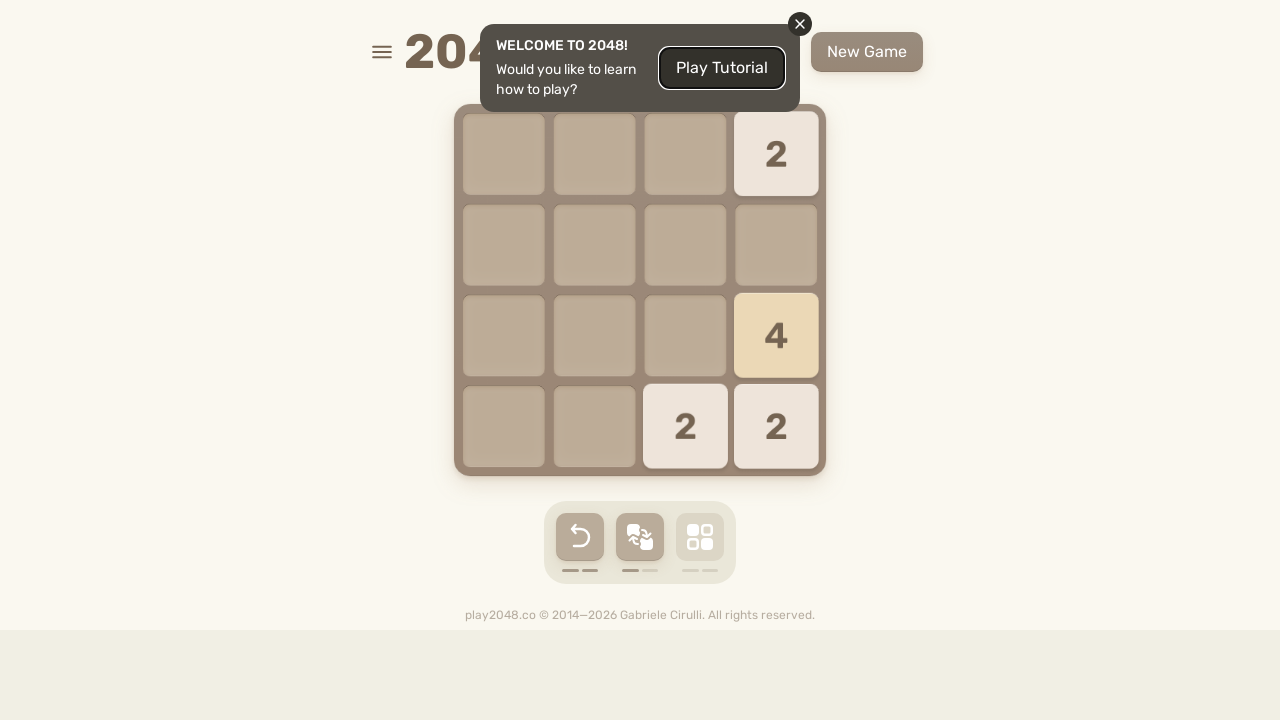

Pressed ArrowUp key on html
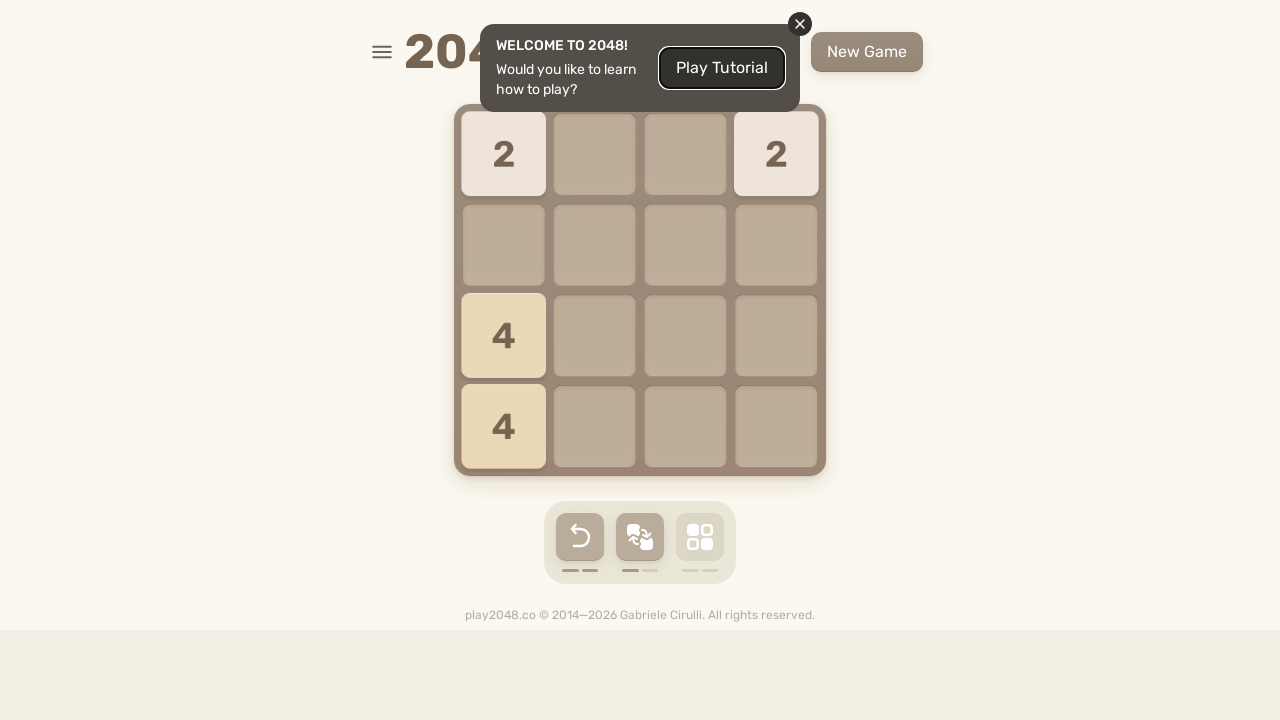

Pressed ArrowRight key on html
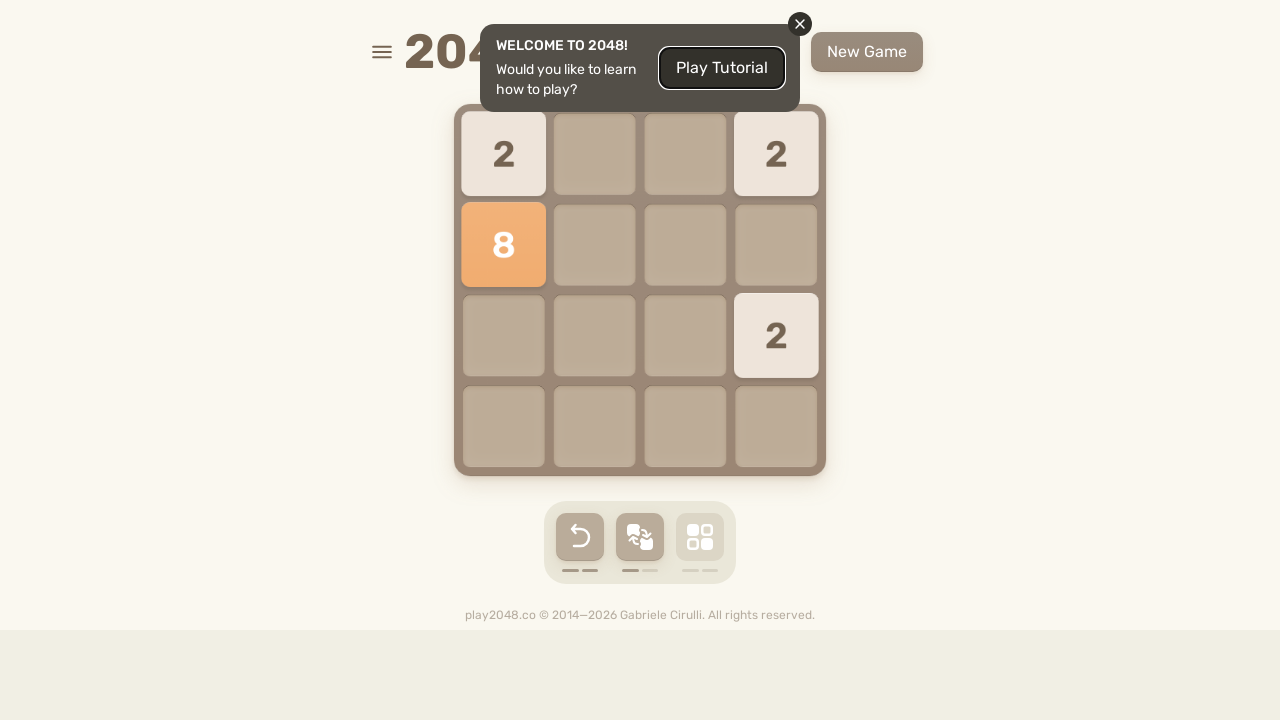

Pressed ArrowDown key on html
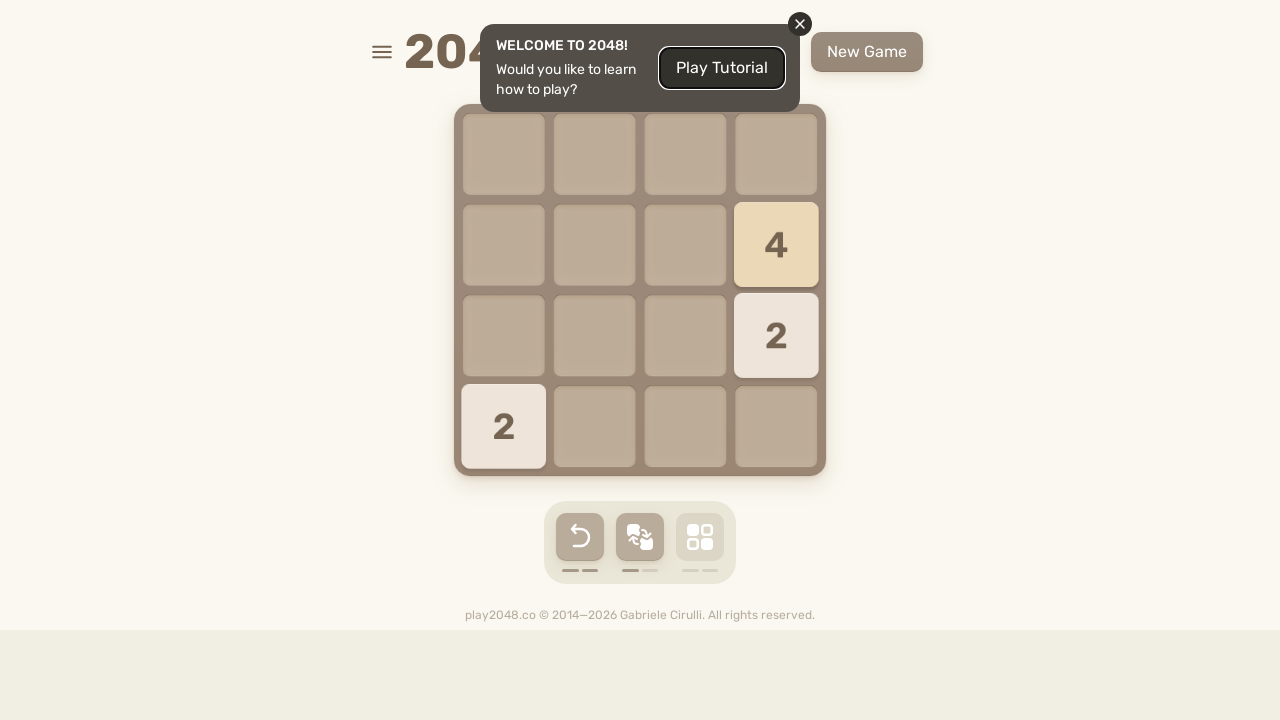

Pressed ArrowLeft key on html
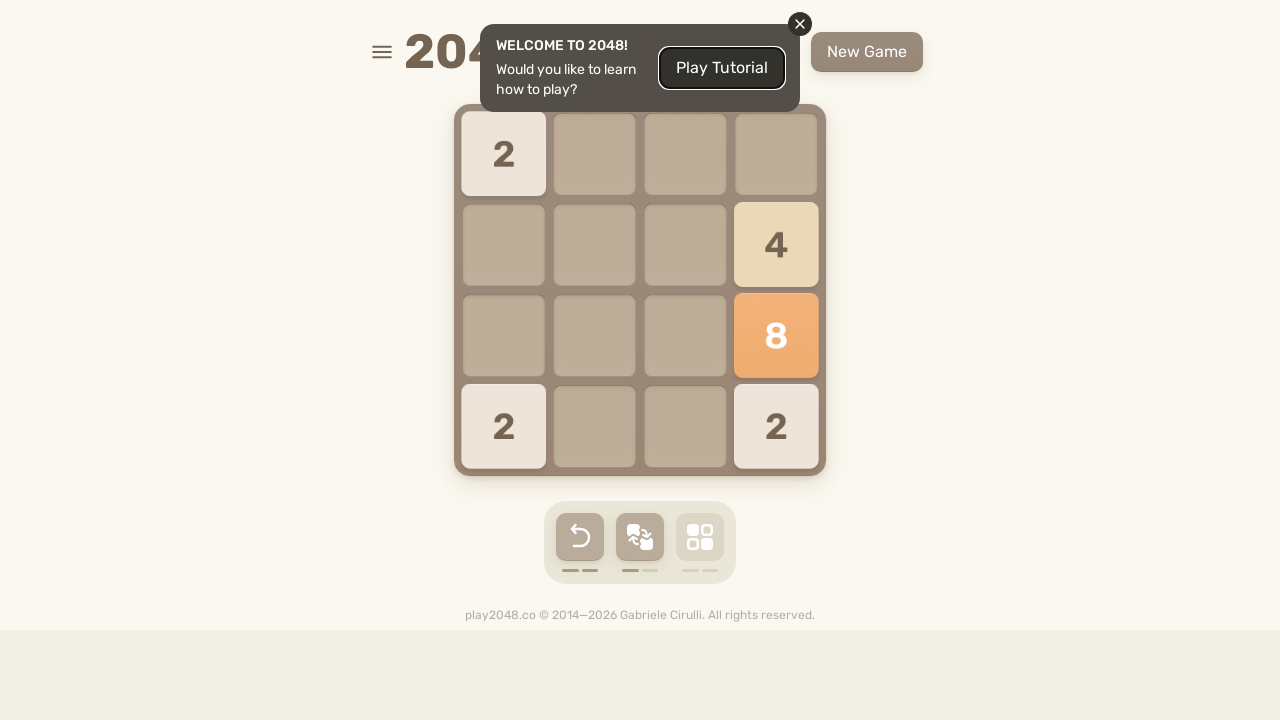

Pressed ArrowUp key on html
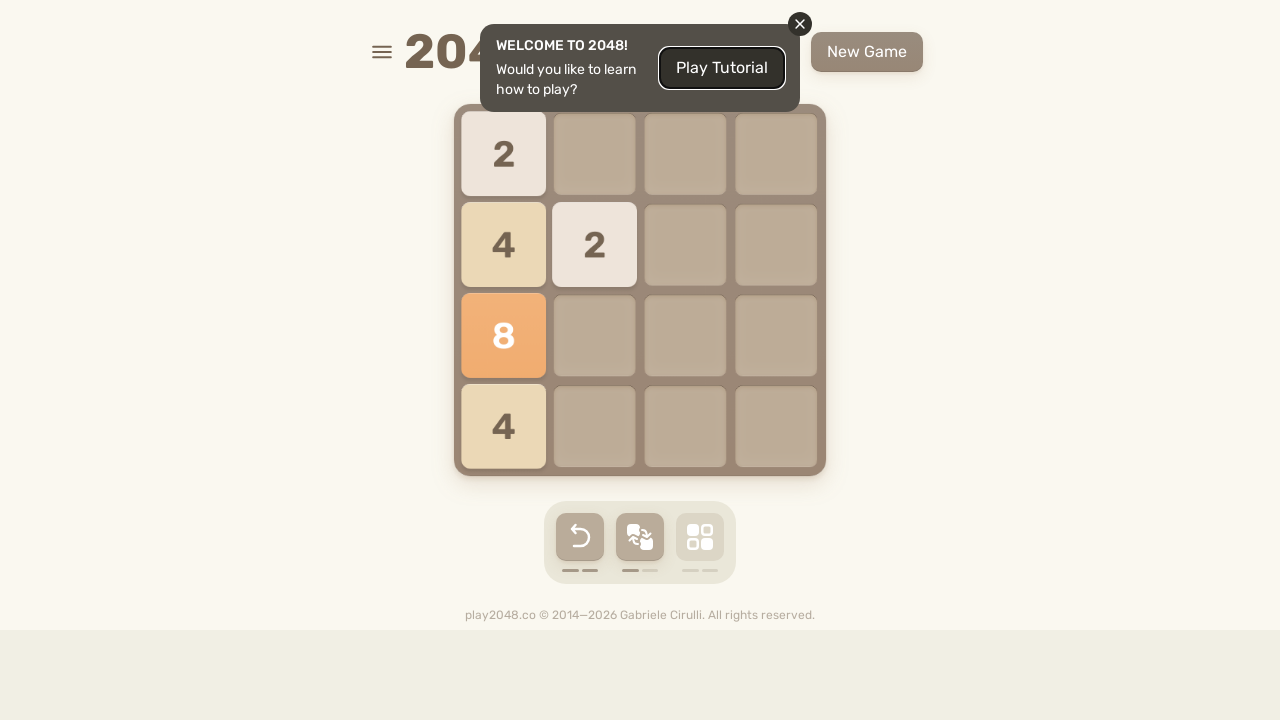

Pressed ArrowRight key on html
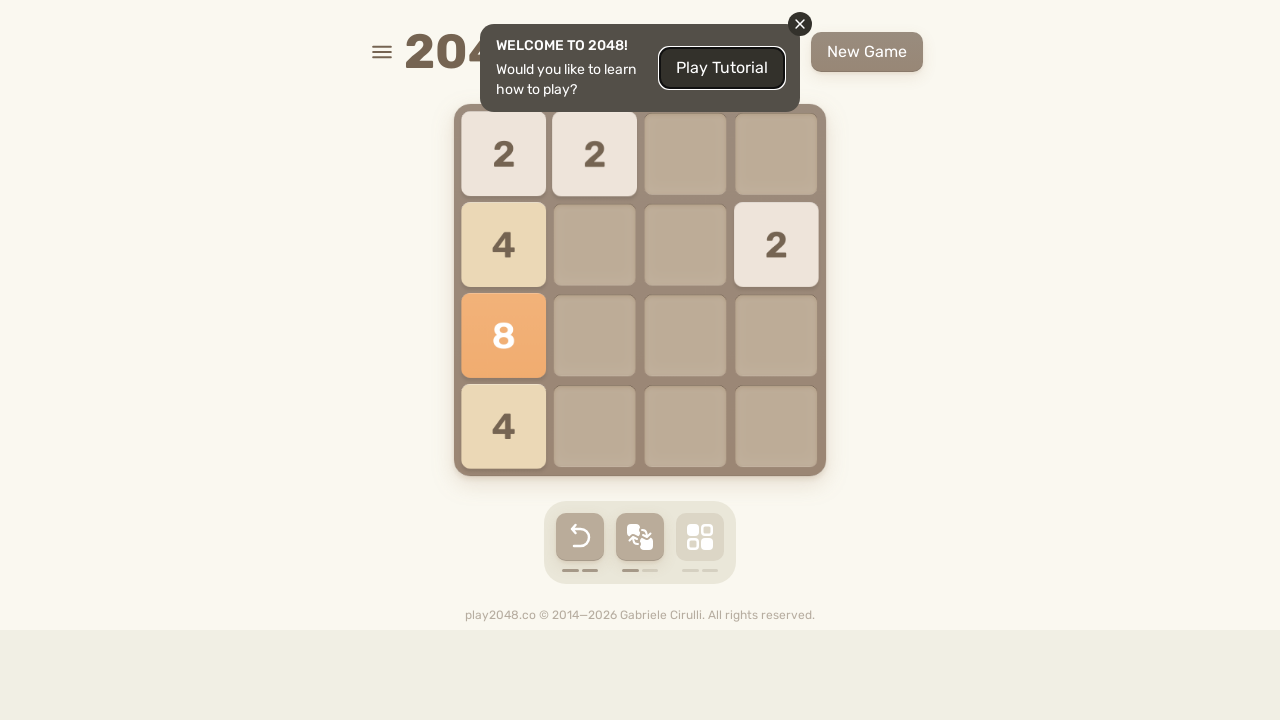

Pressed ArrowDown key on html
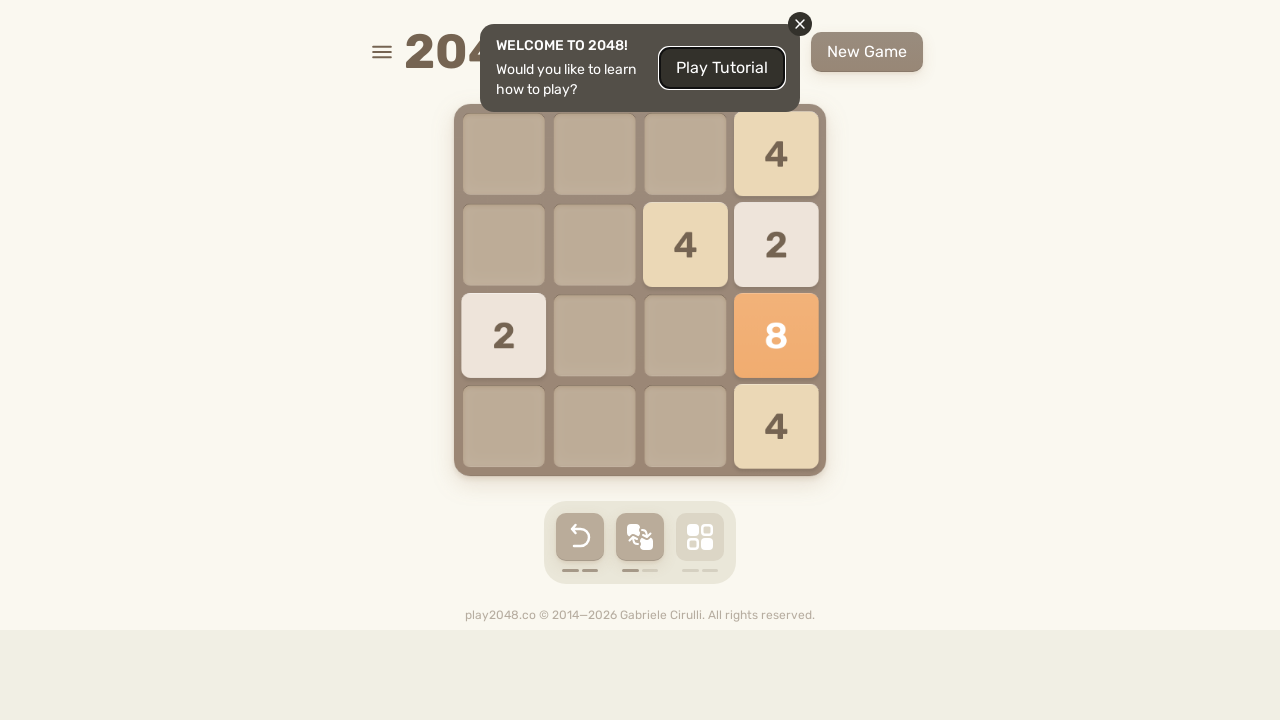

Pressed ArrowLeft key on html
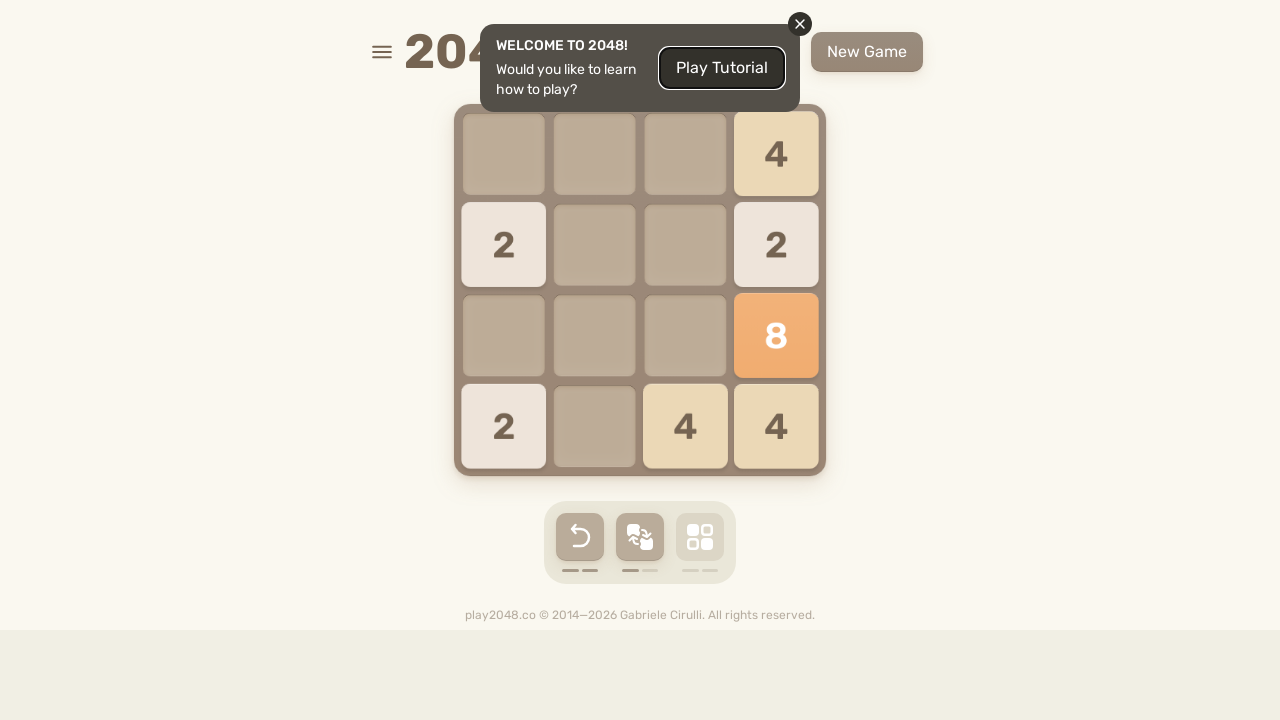

Pressed ArrowUp key on html
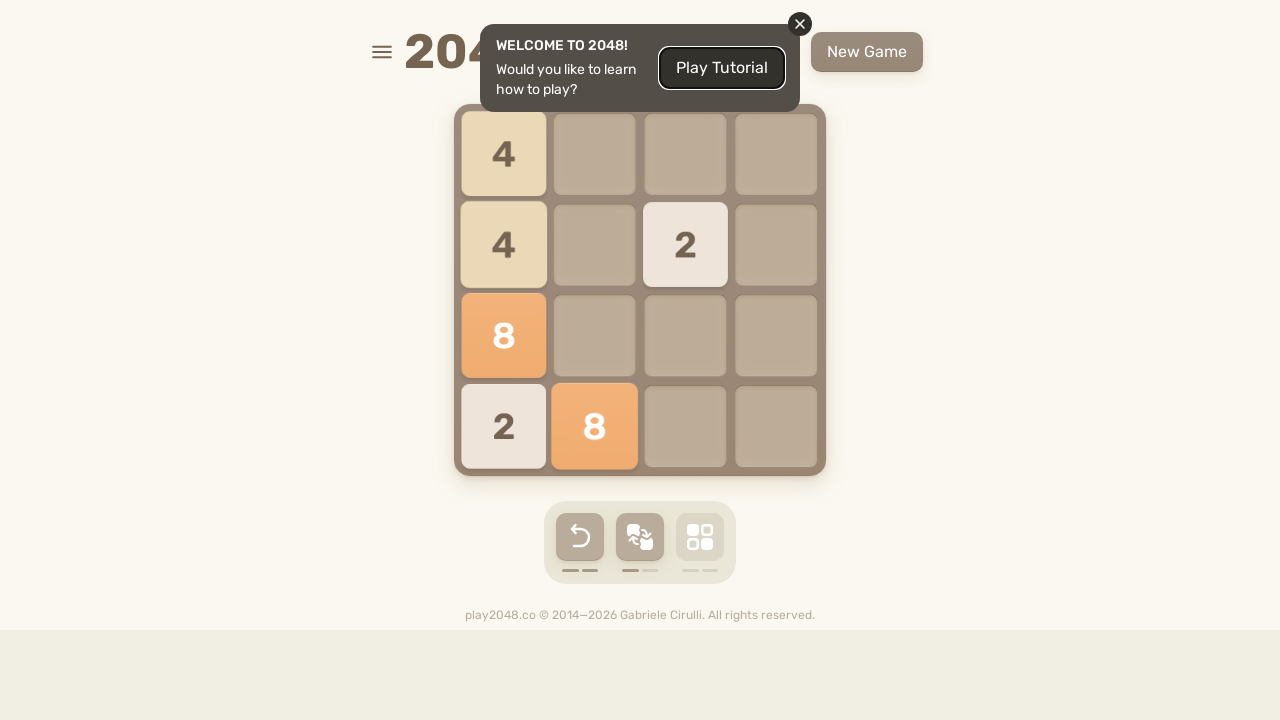

Pressed ArrowRight key on html
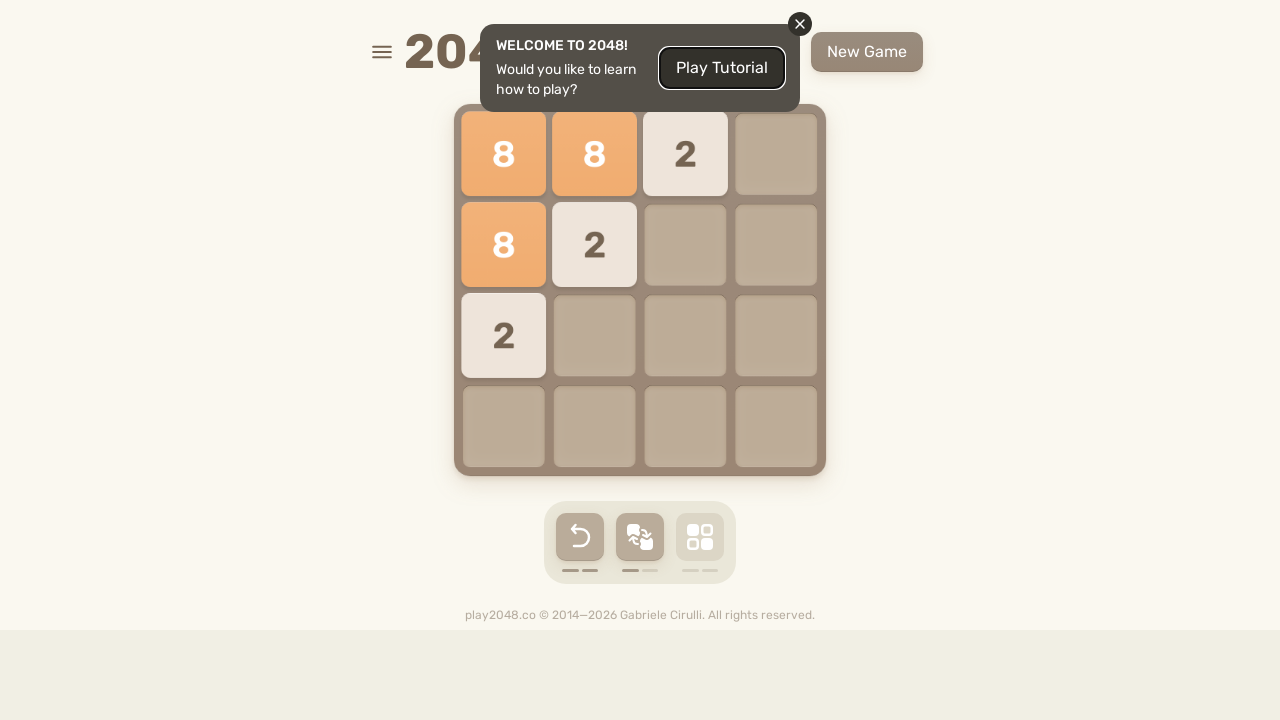

Pressed ArrowDown key on html
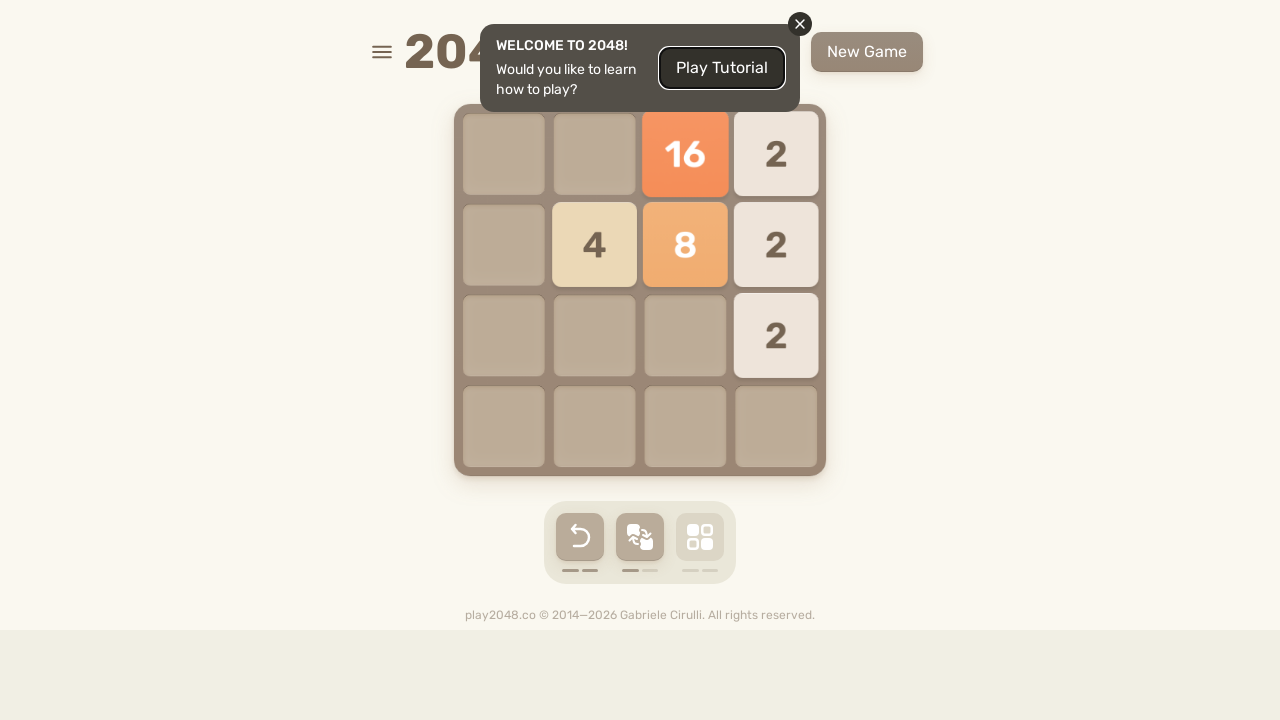

Pressed ArrowLeft key on html
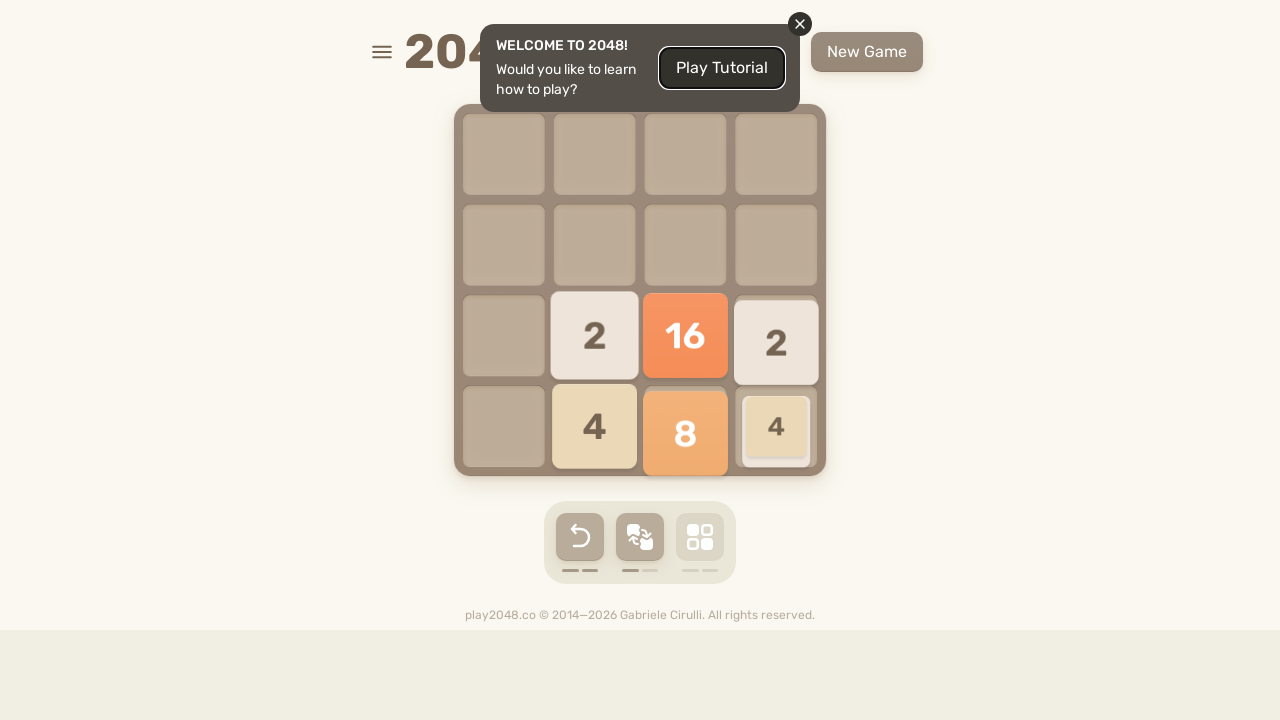

Pressed ArrowUp key on html
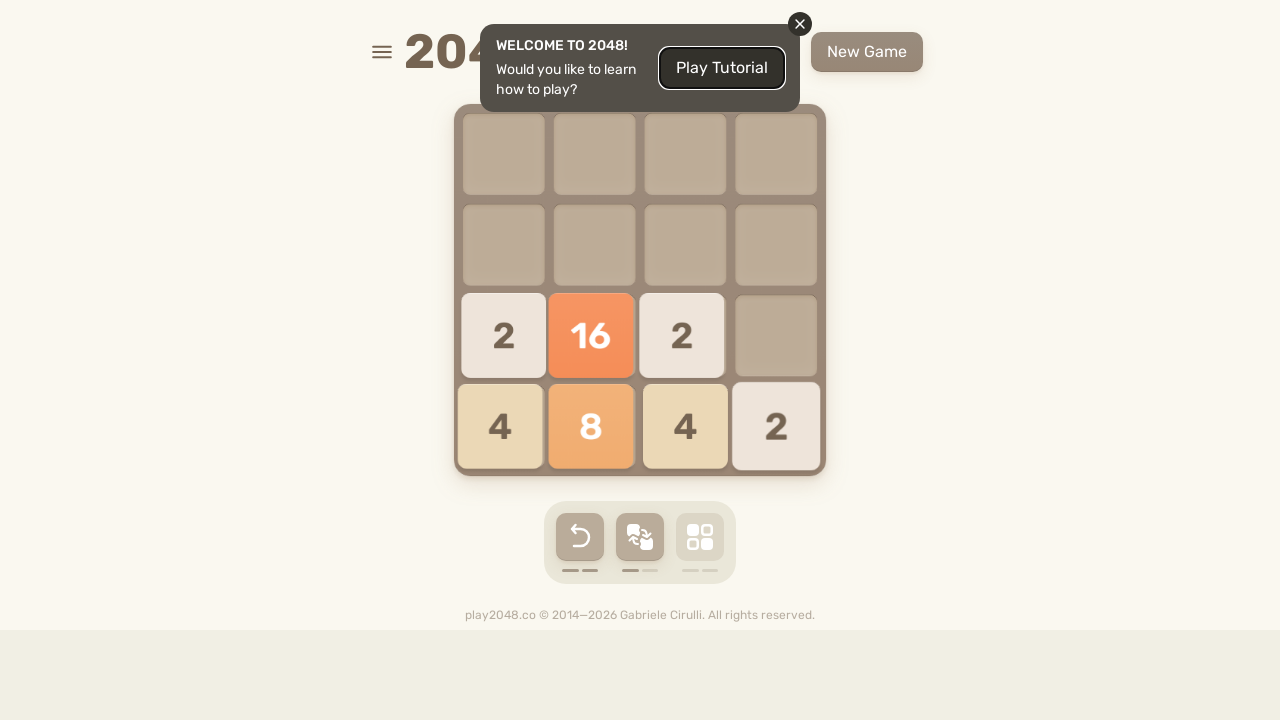

Pressed ArrowRight key on html
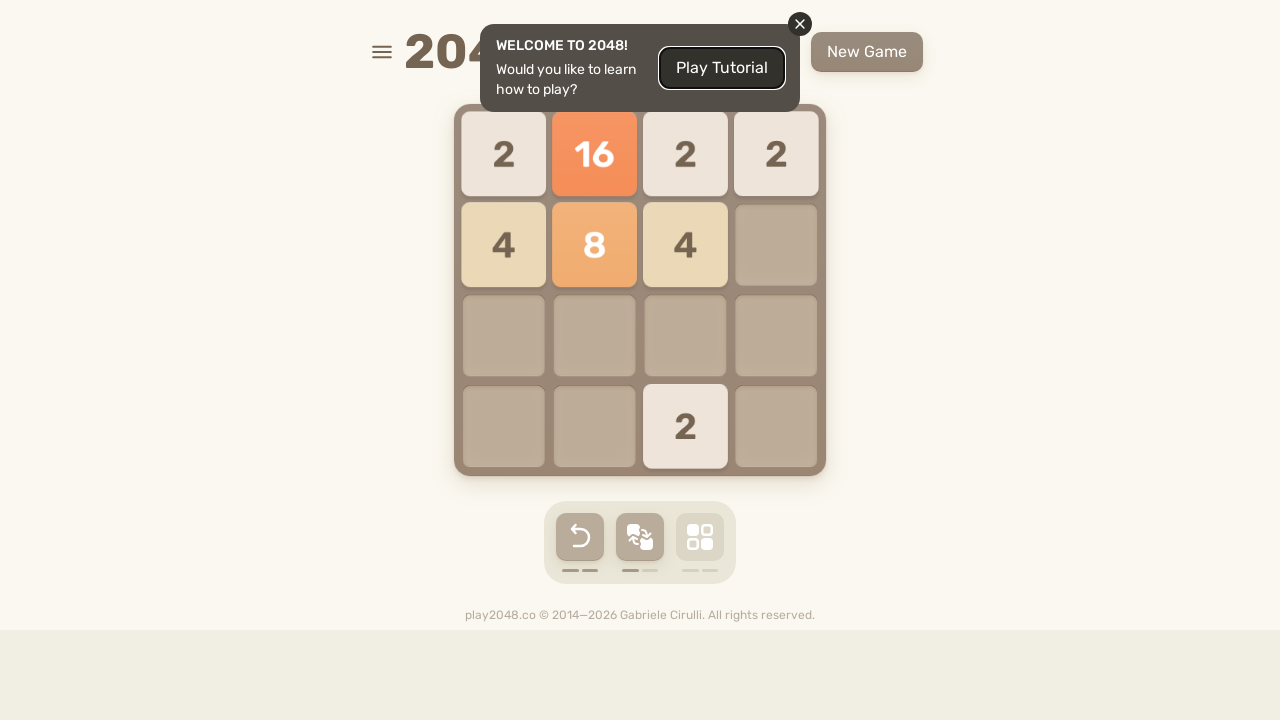

Pressed ArrowDown key on html
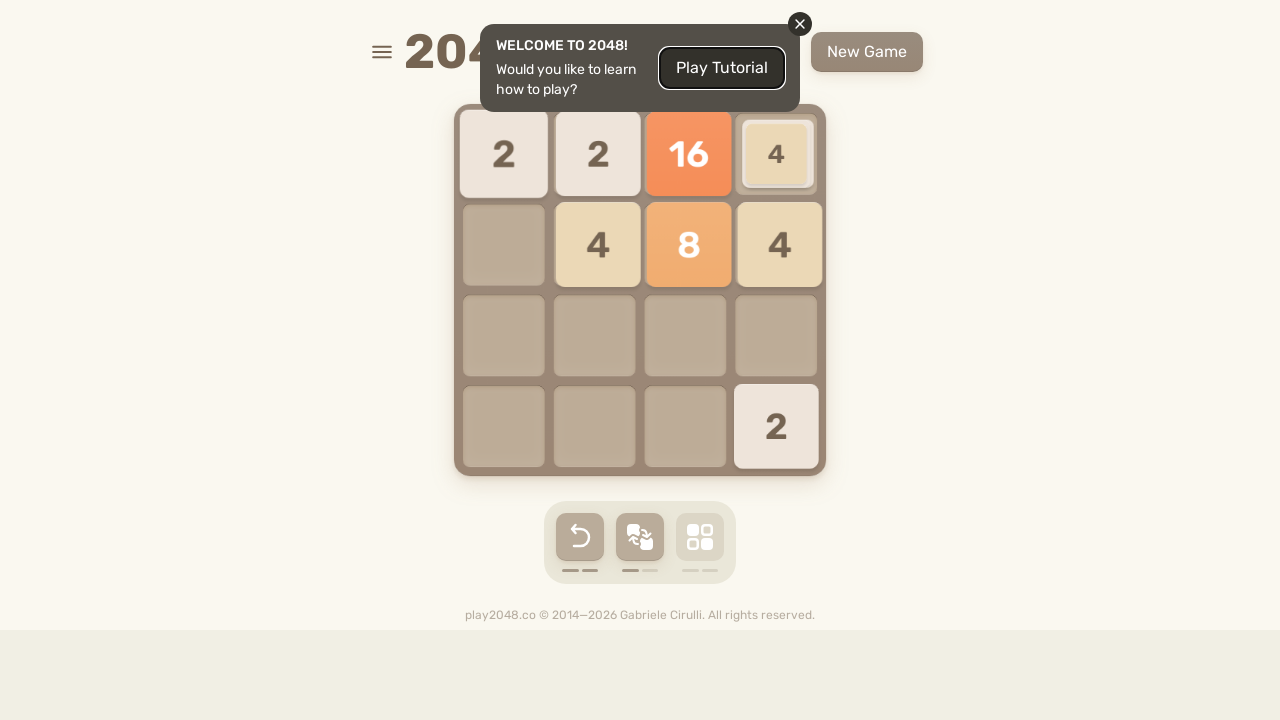

Pressed ArrowLeft key on html
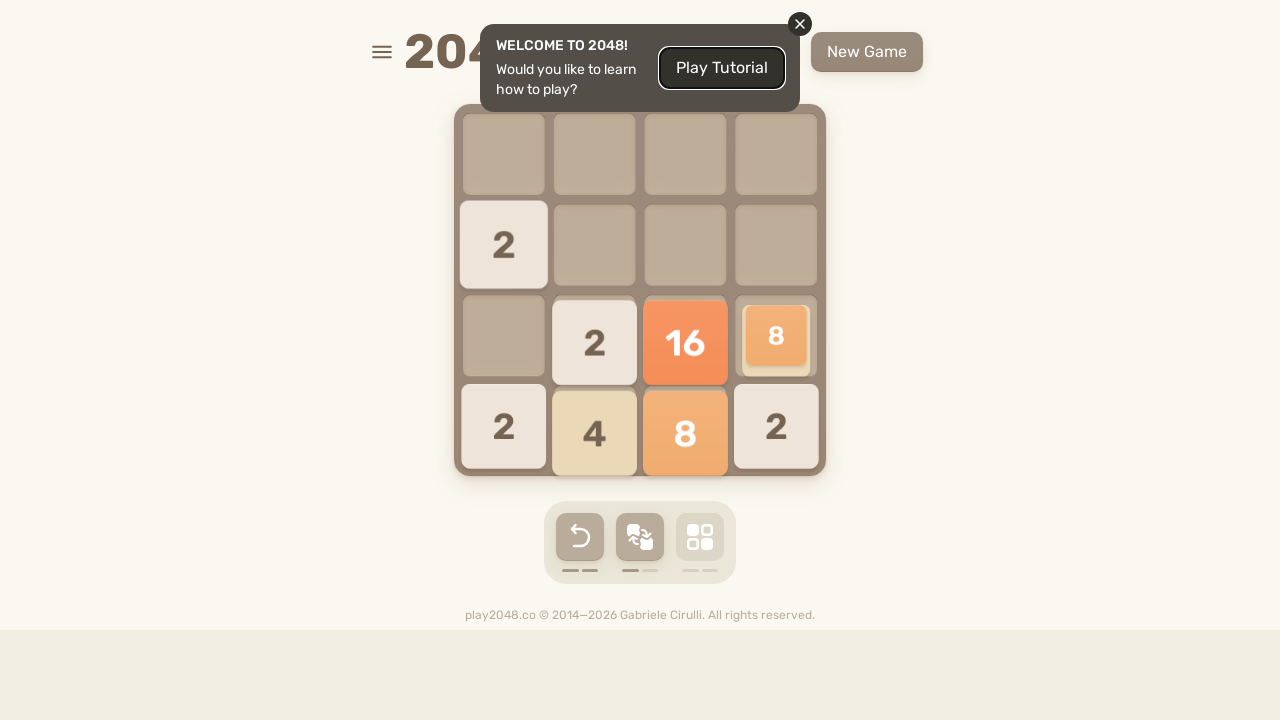

Pressed ArrowUp key on html
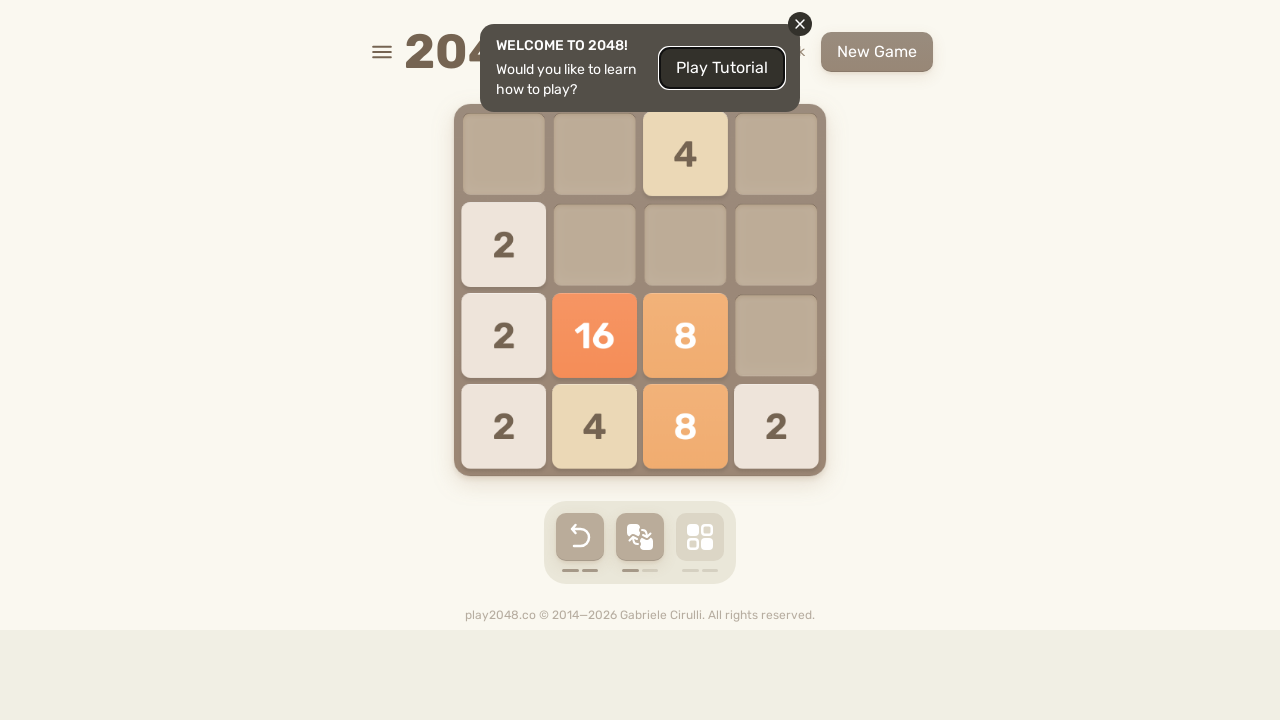

Pressed ArrowRight key on html
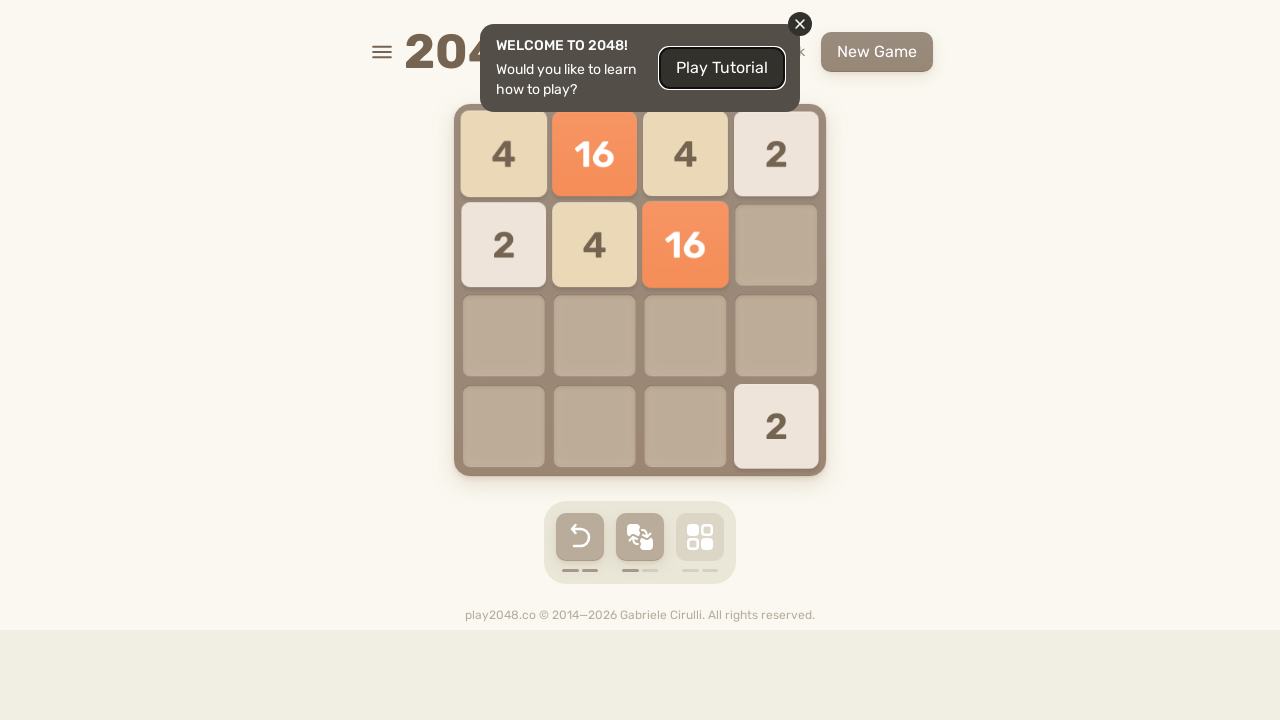

Pressed ArrowDown key on html
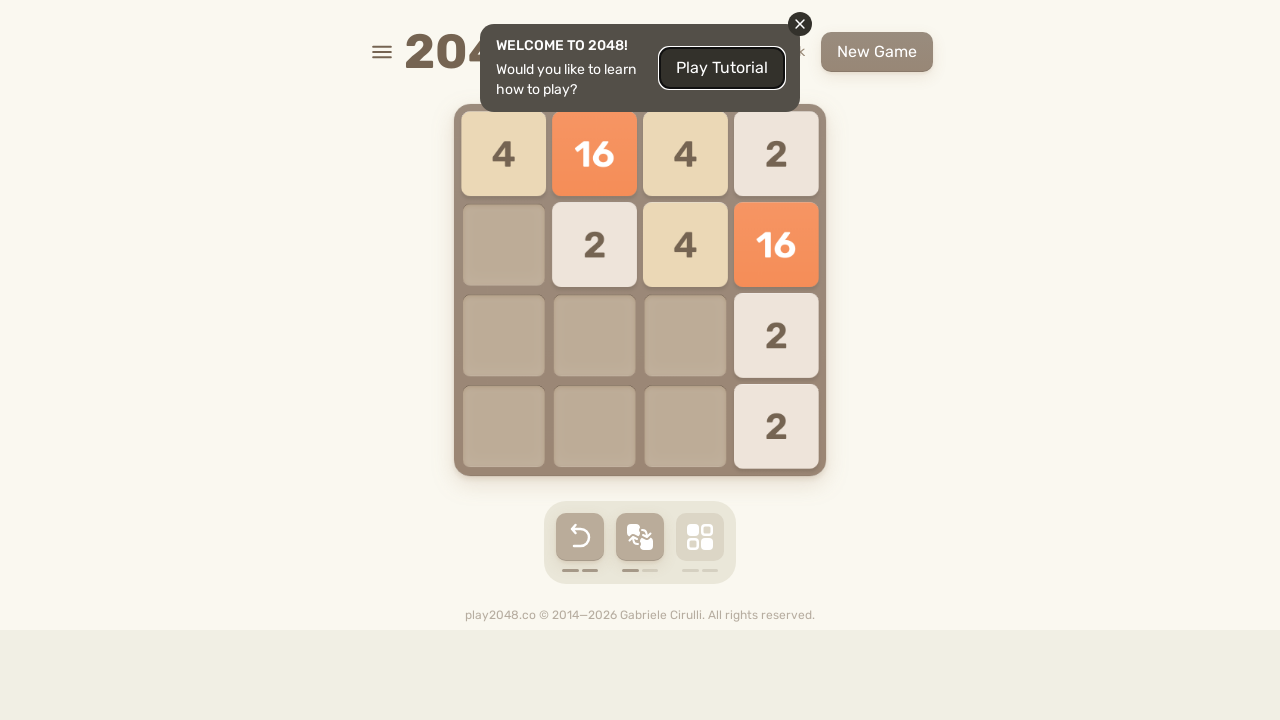

Pressed ArrowLeft key on html
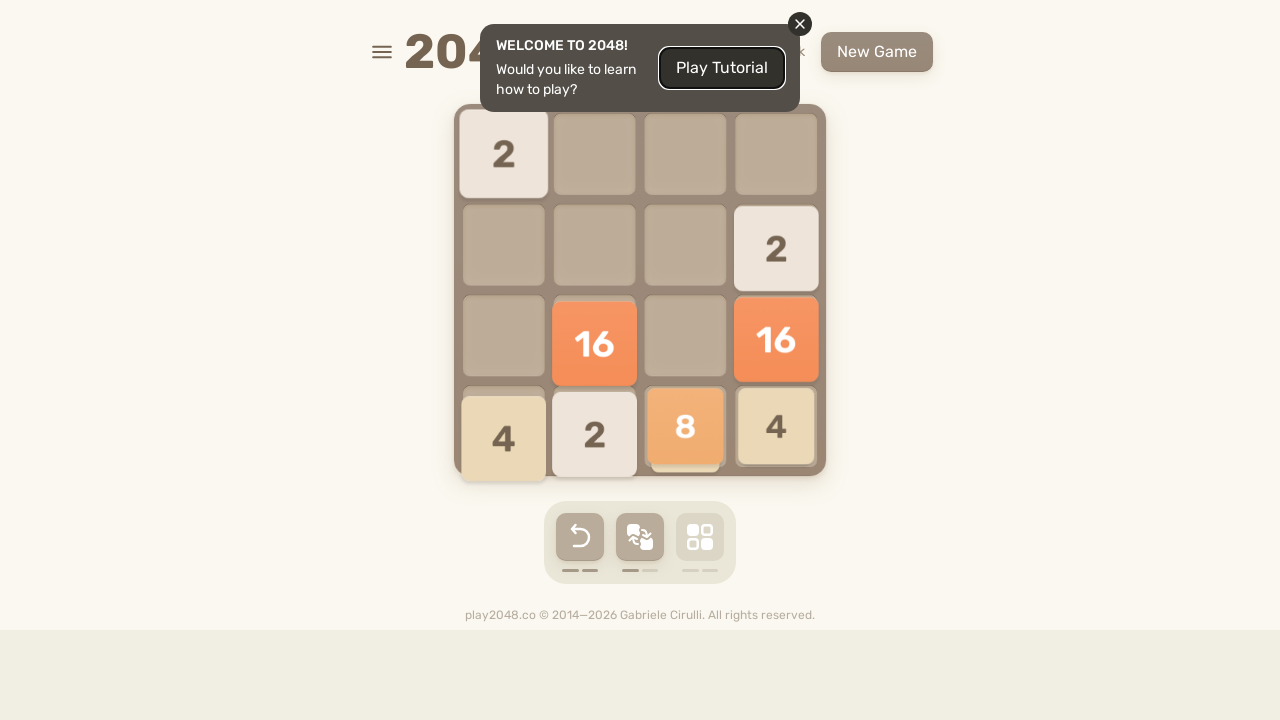

Pressed ArrowUp key on html
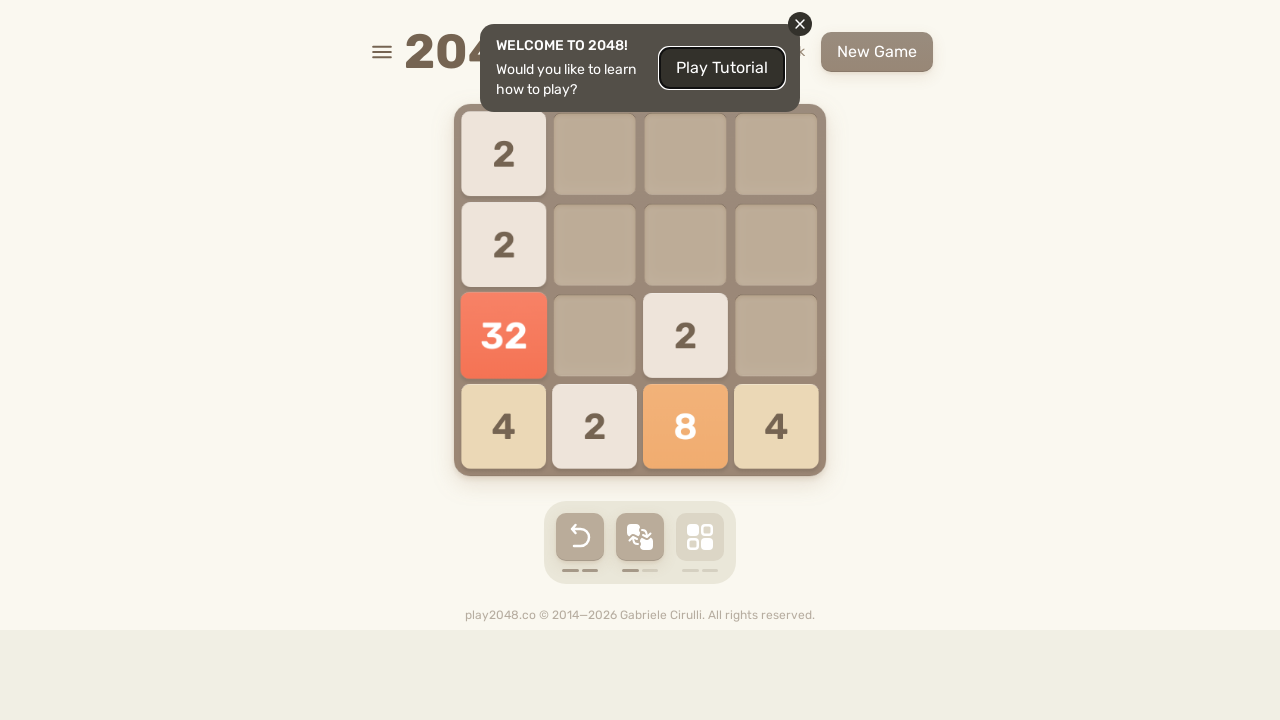

Pressed ArrowRight key on html
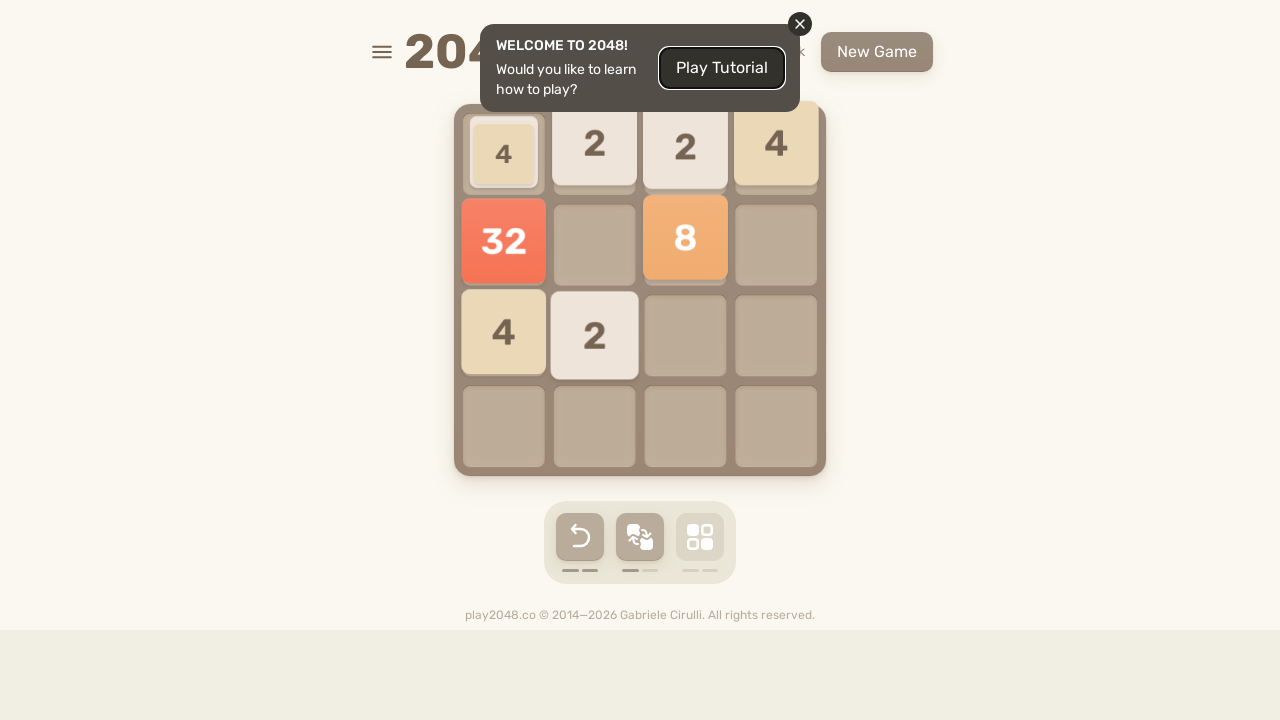

Pressed ArrowDown key on html
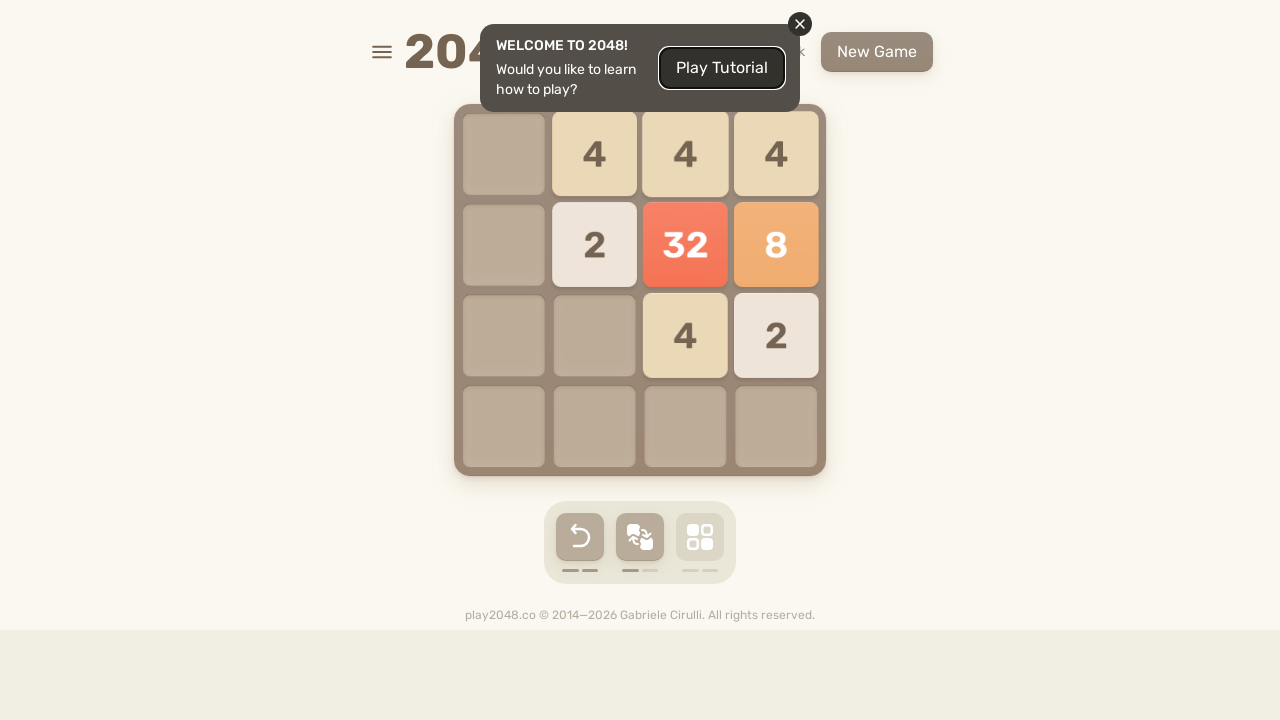

Pressed ArrowLeft key on html
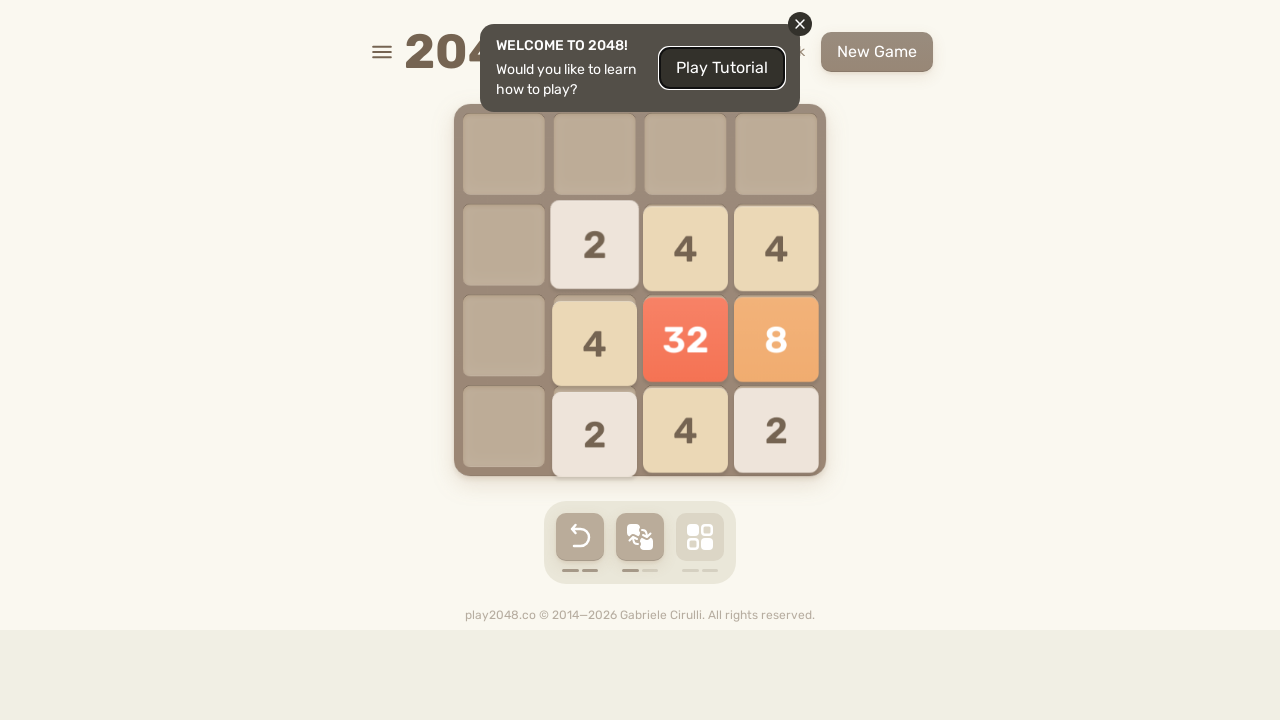

Pressed ArrowUp key on html
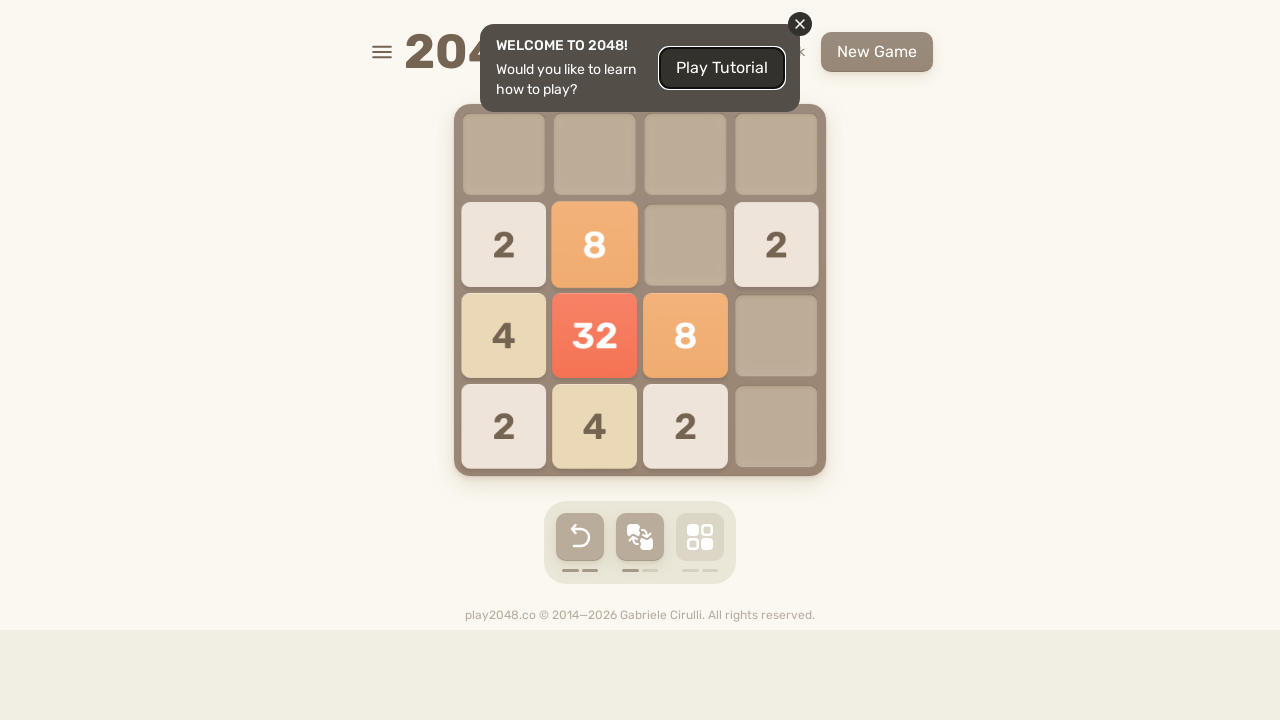

Pressed ArrowRight key on html
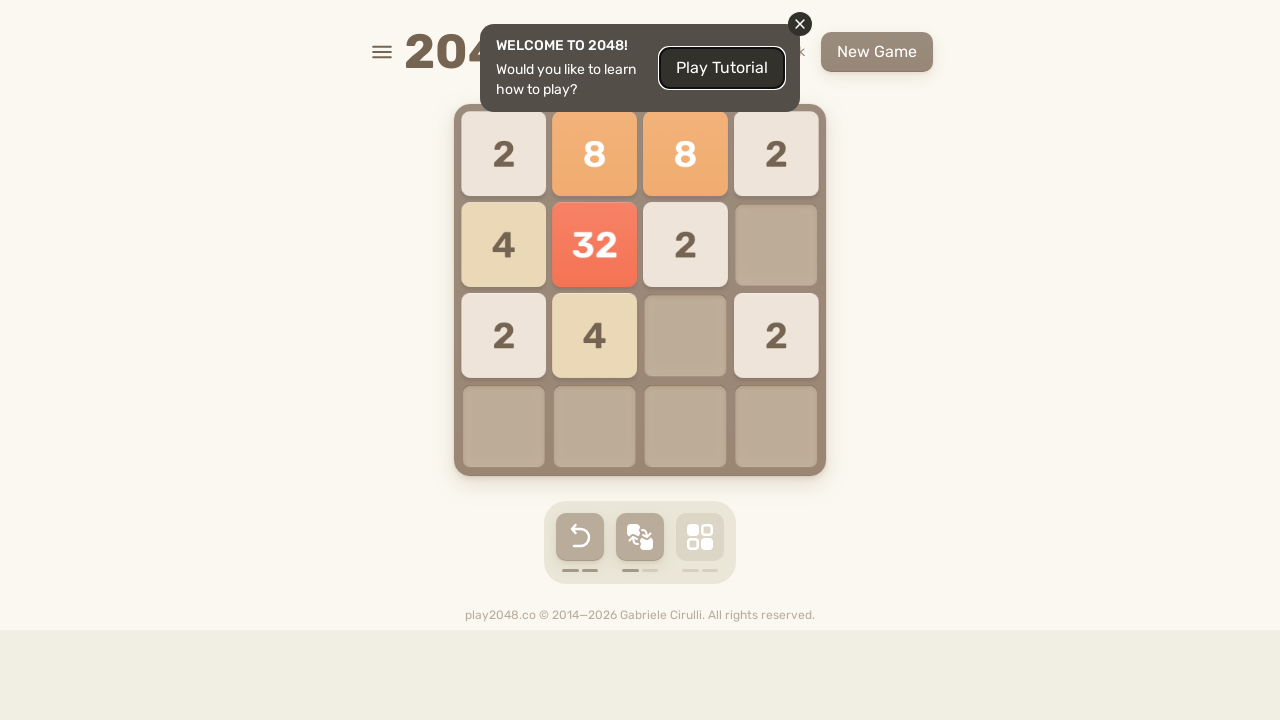

Pressed ArrowDown key on html
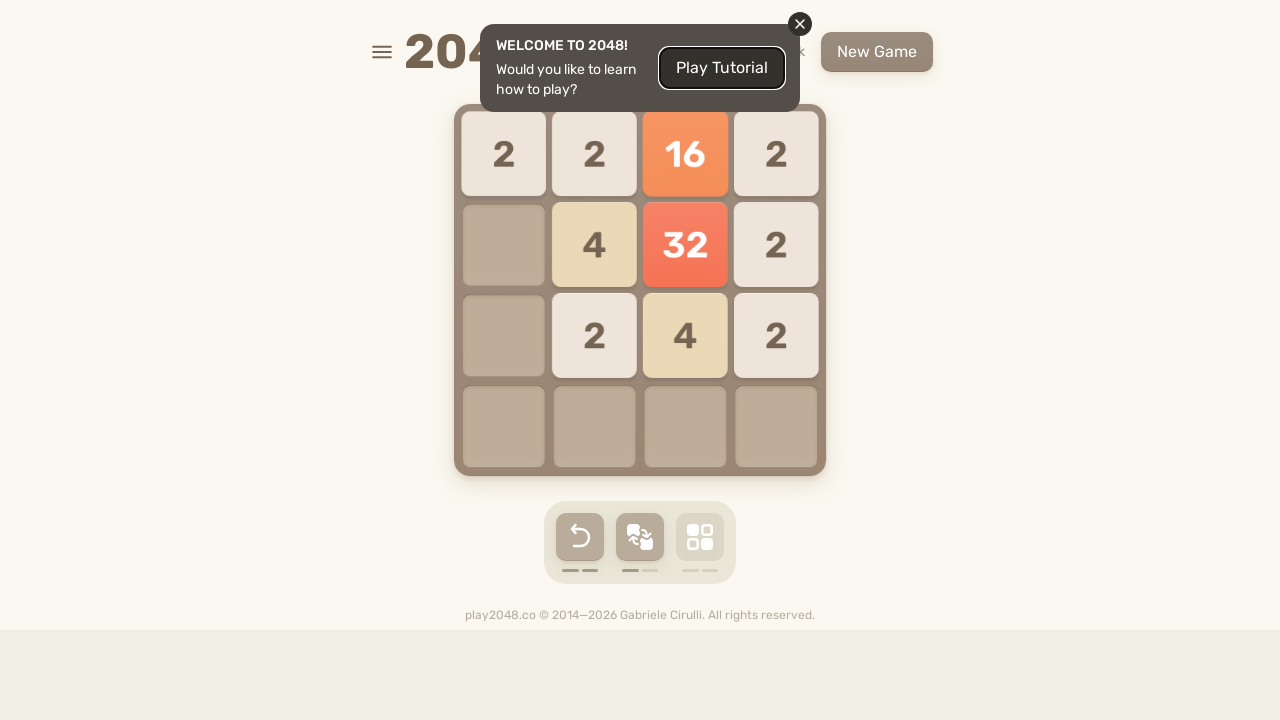

Pressed ArrowLeft key on html
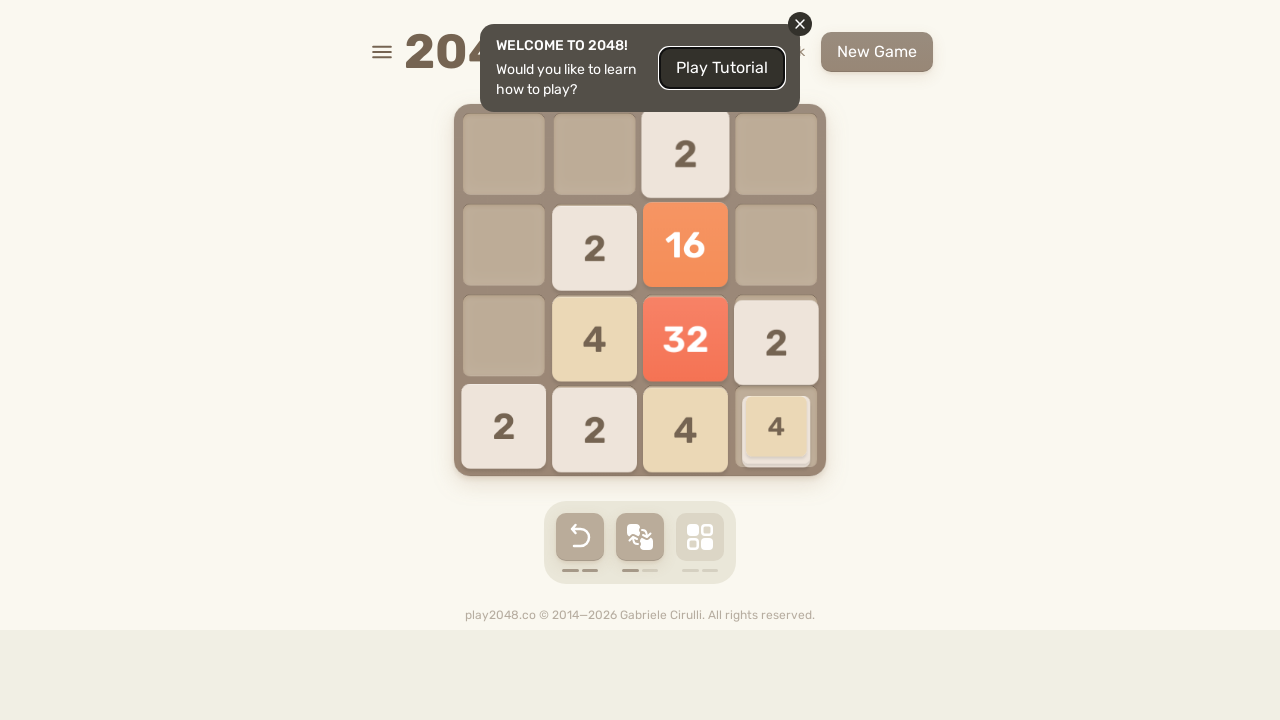

Pressed ArrowUp key on html
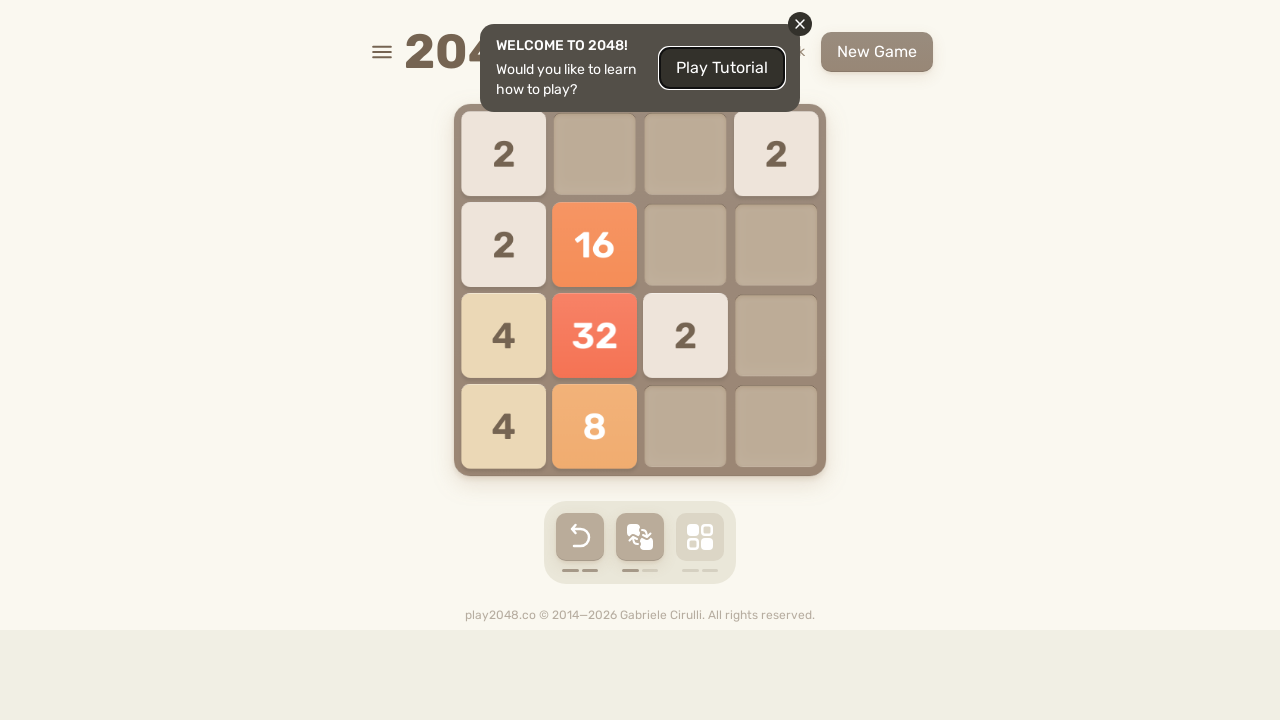

Pressed ArrowRight key on html
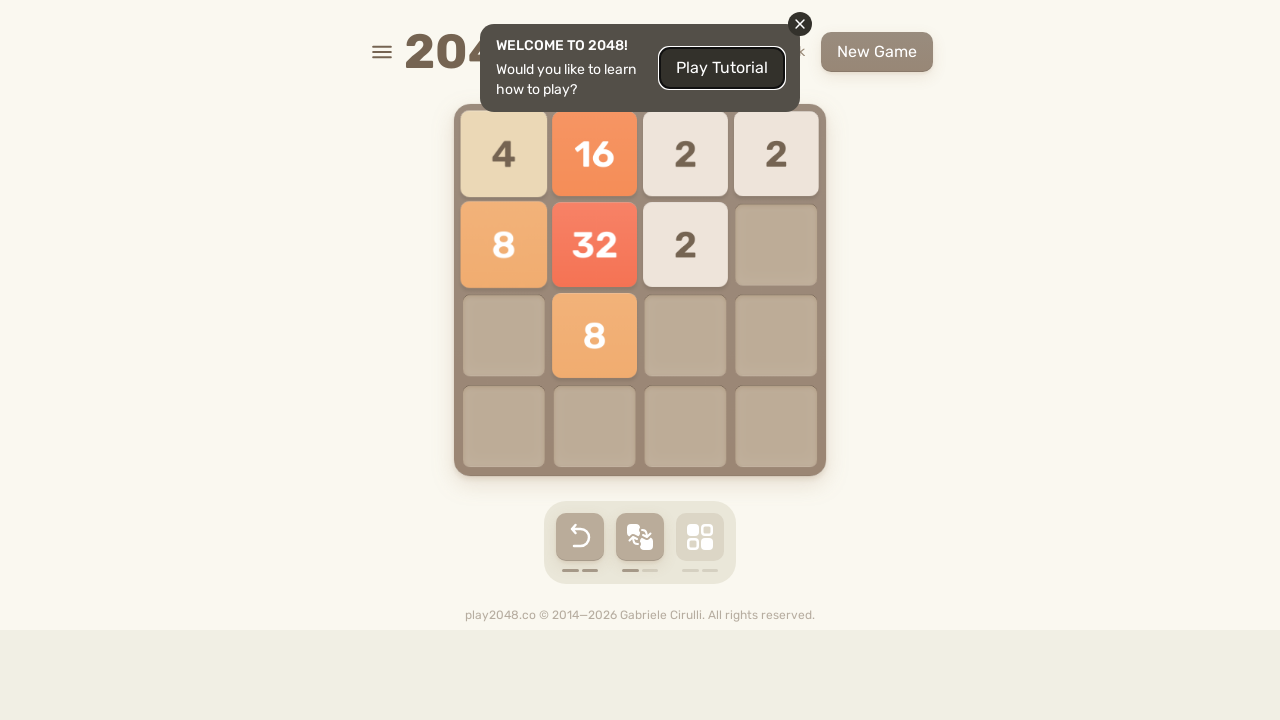

Pressed ArrowDown key on html
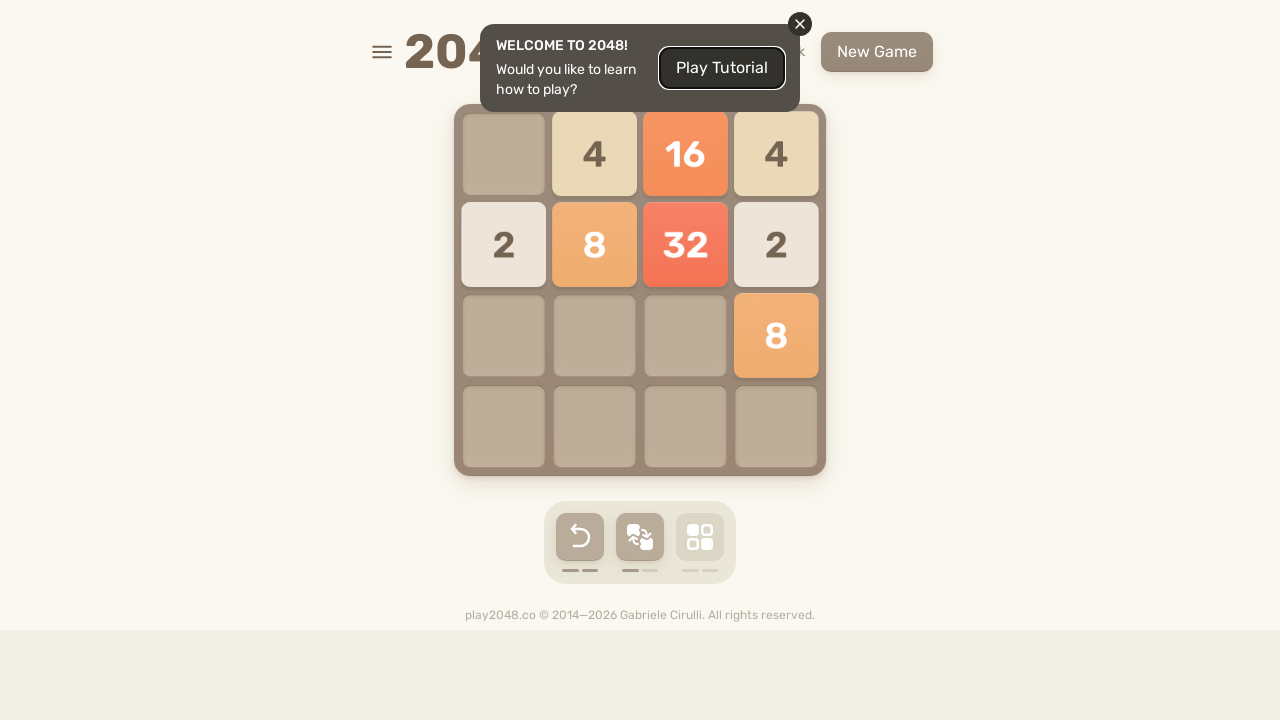

Pressed ArrowLeft key on html
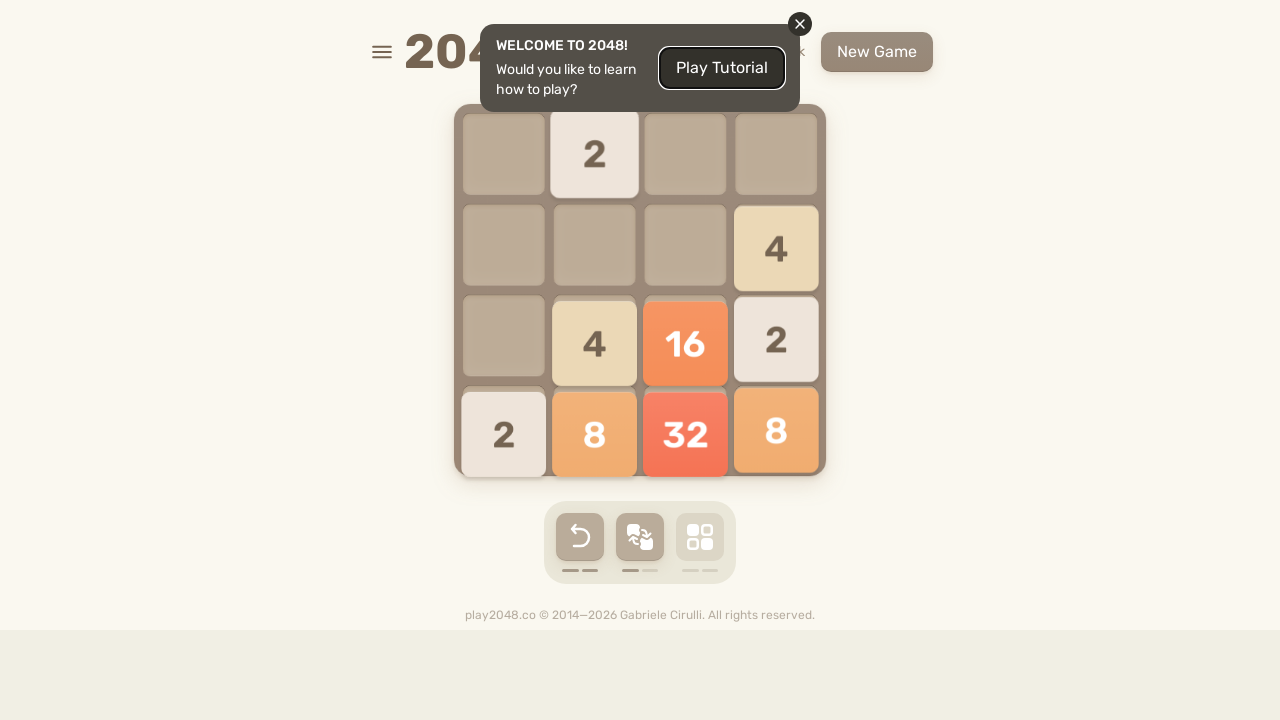

Pressed ArrowUp key on html
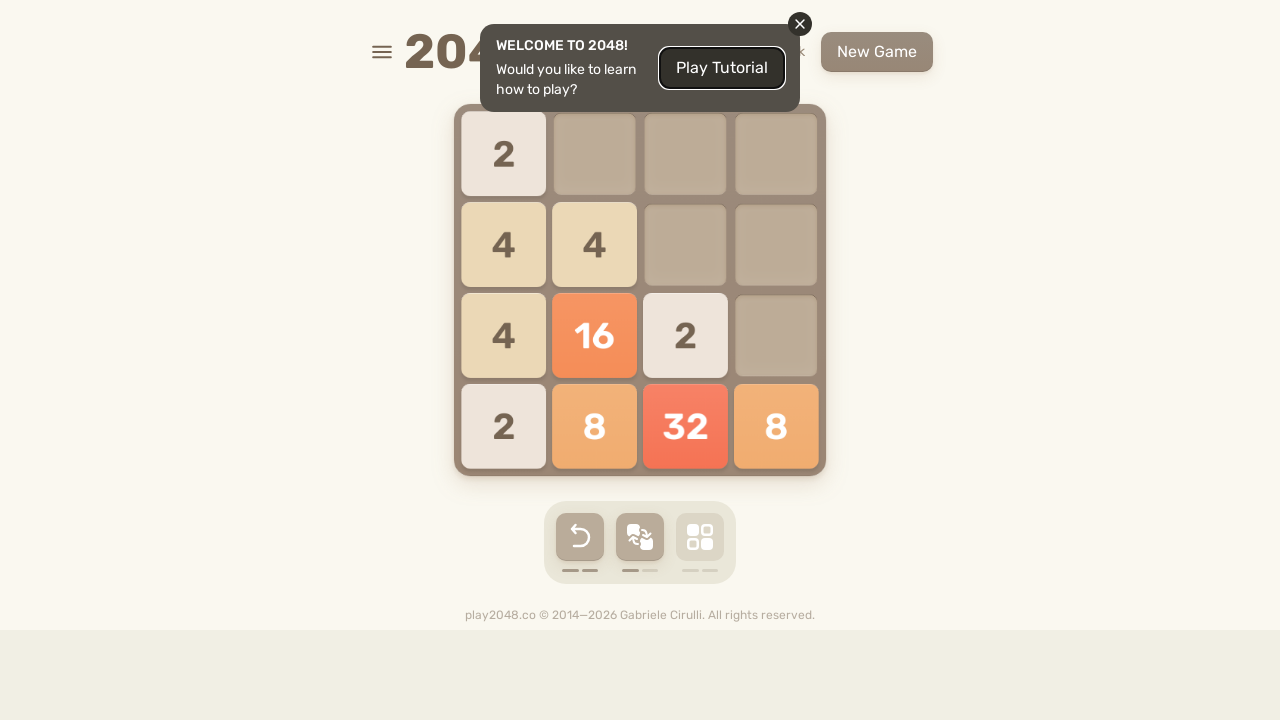

Pressed ArrowRight key on html
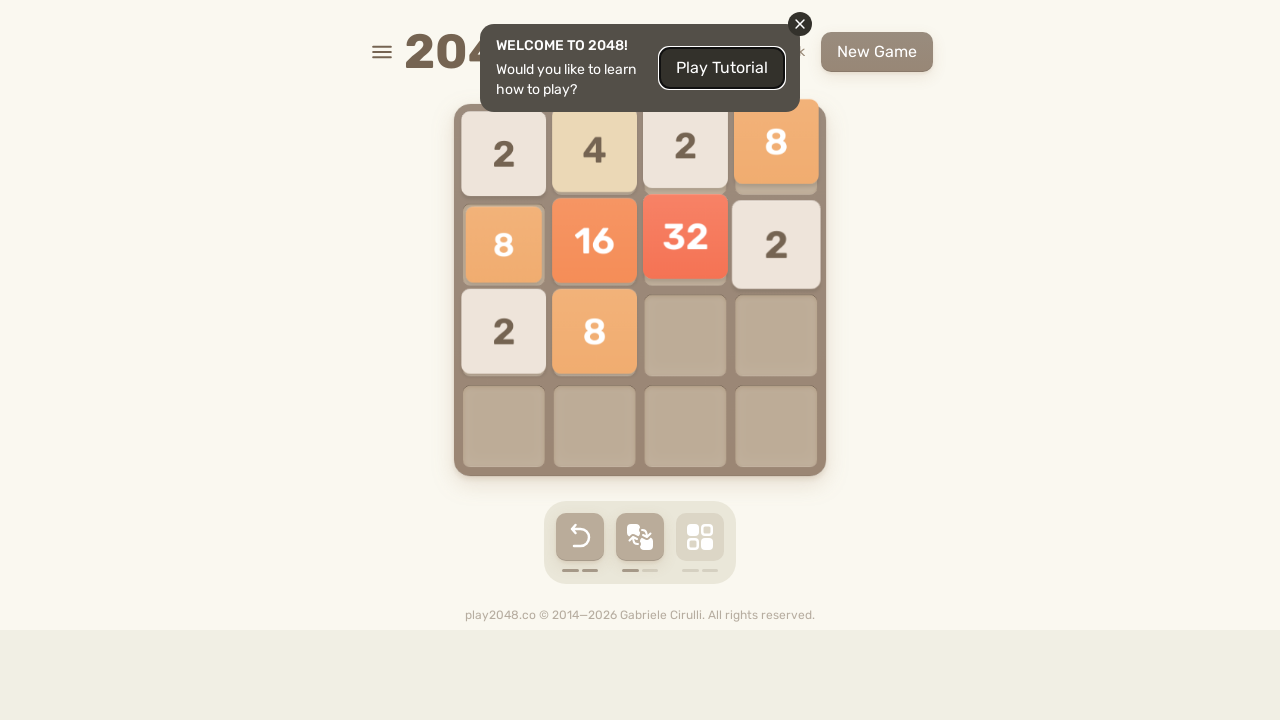

Pressed ArrowDown key on html
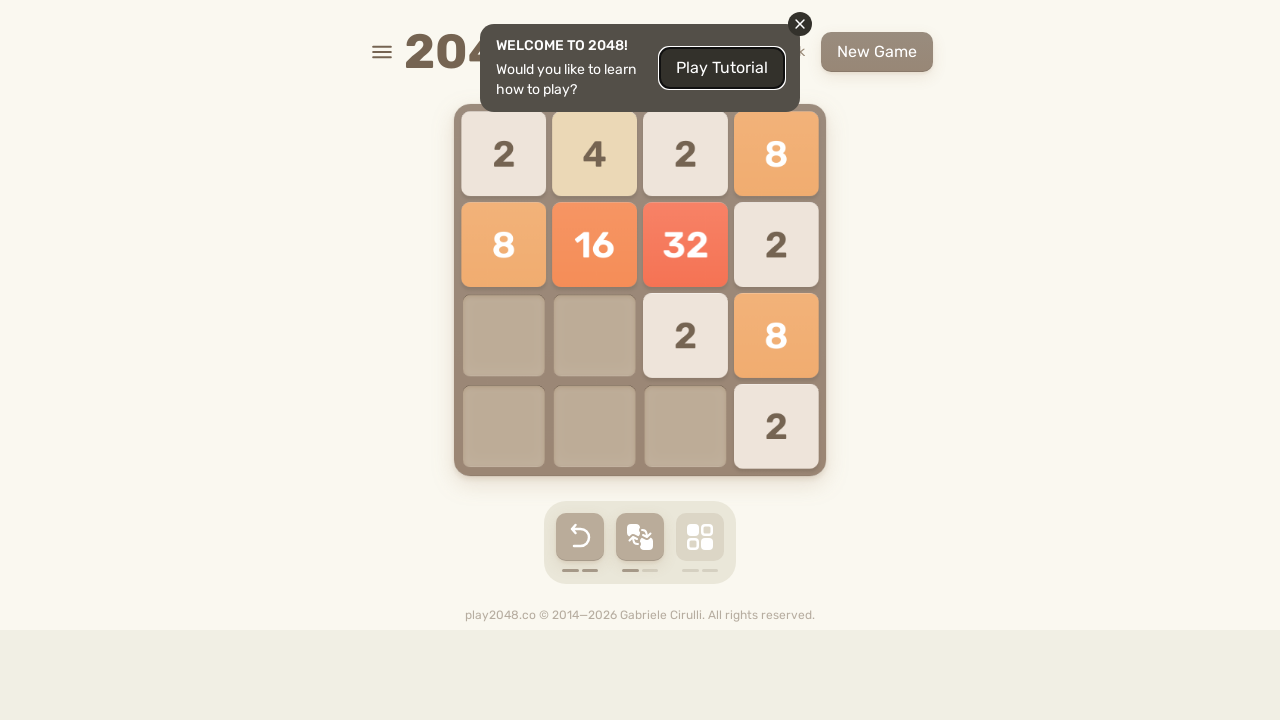

Pressed ArrowLeft key on html
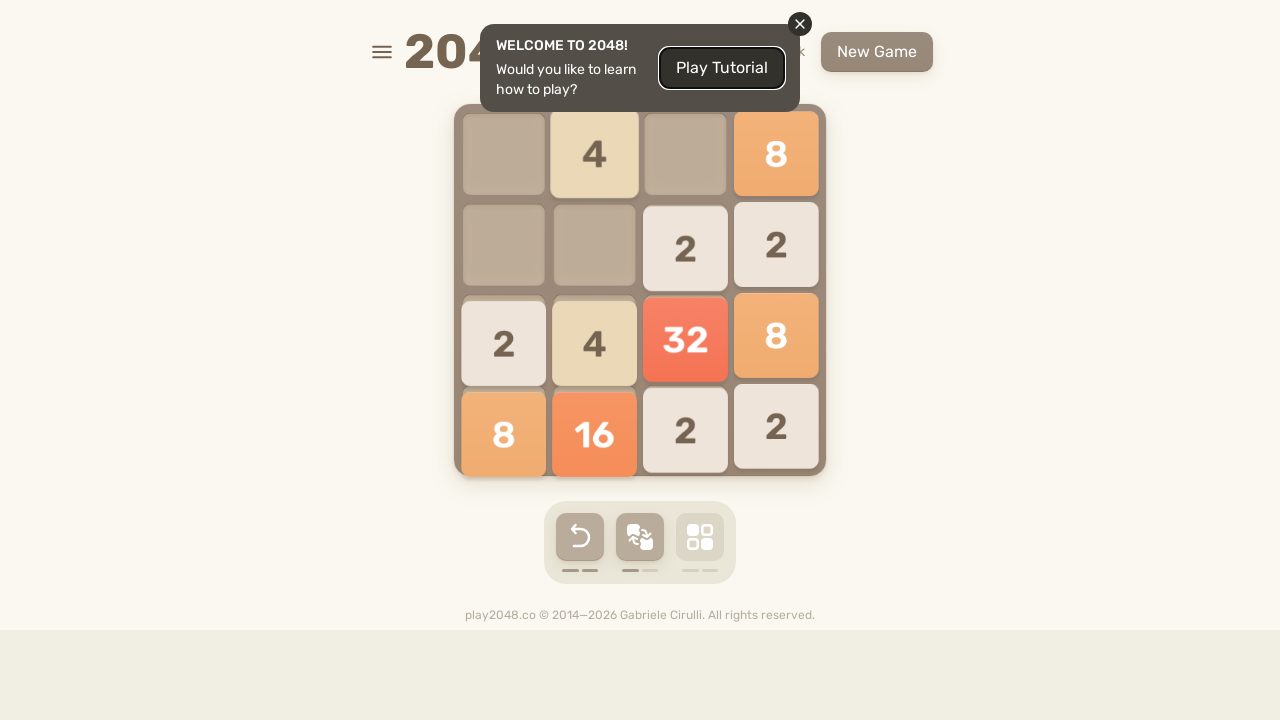

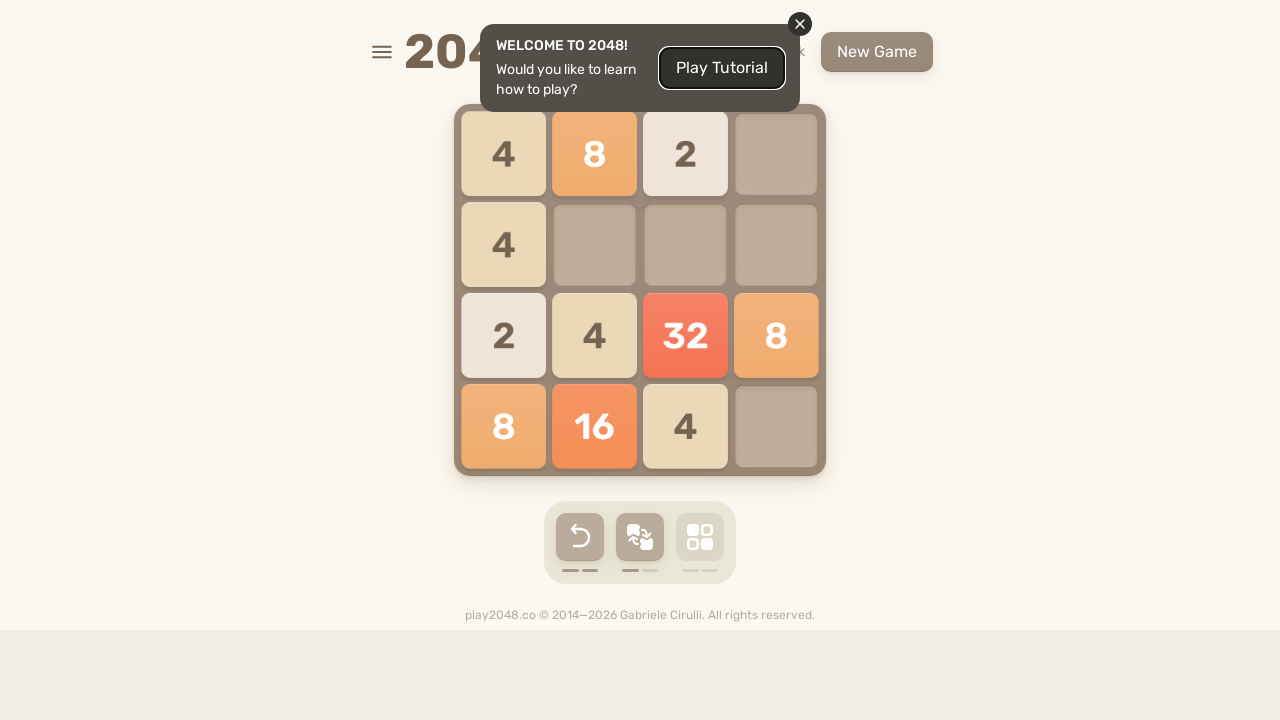